Tests progress bar functionality by starting it and stopping when it reaches 75%

Starting URL: http://www.uitestingplayground.com/

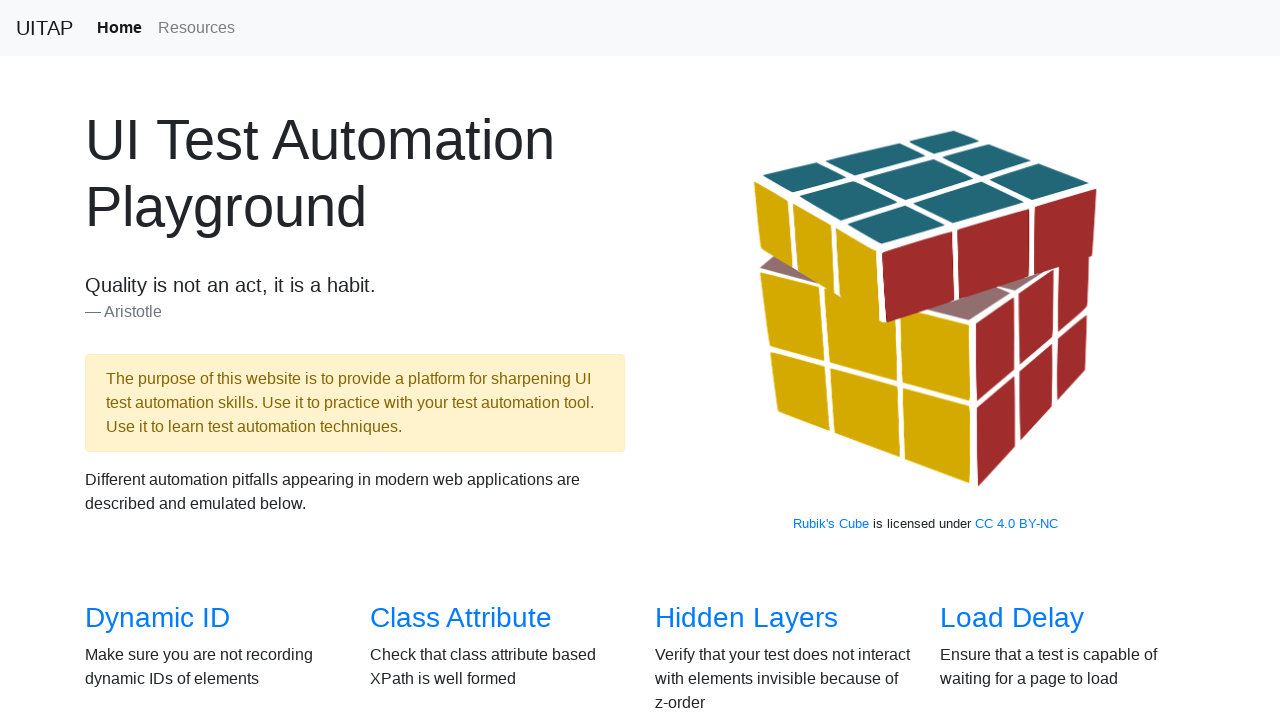

Clicked on Progress Bar link to navigate to the page at (1022, 361) on a[href='/progressbar']
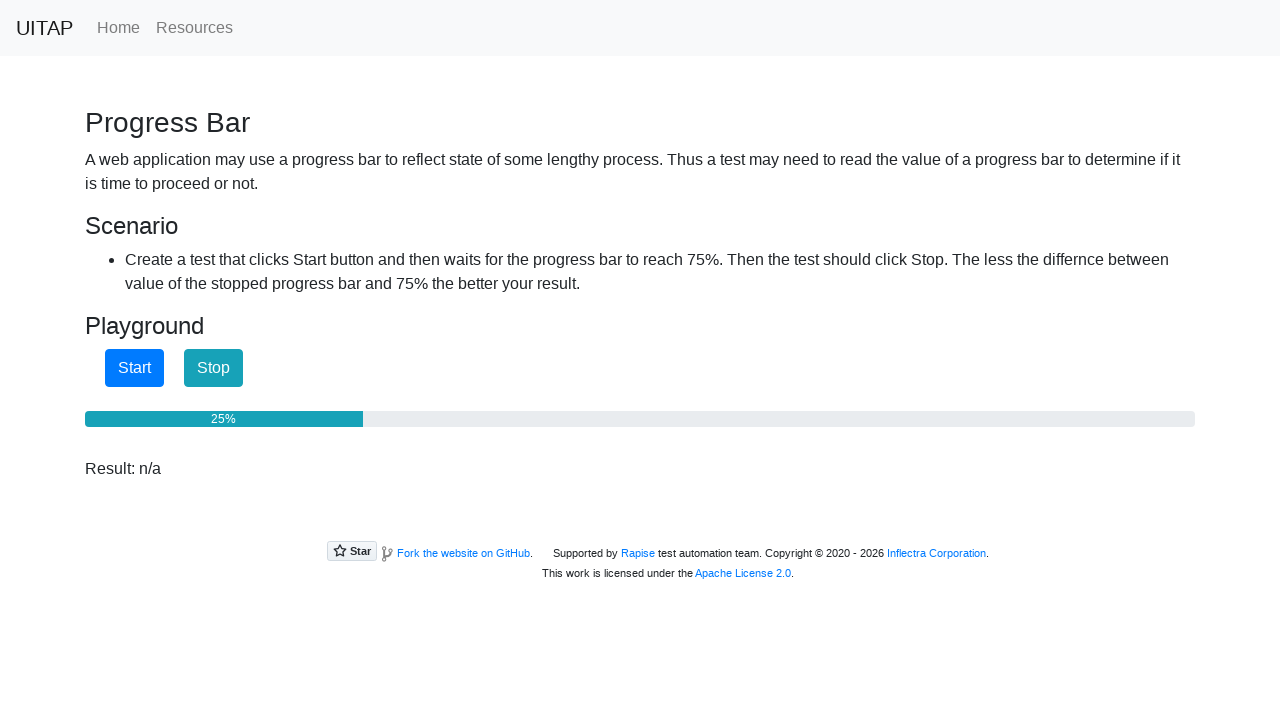

Clicked start button to begin progress bar at (134, 368) on #startButton
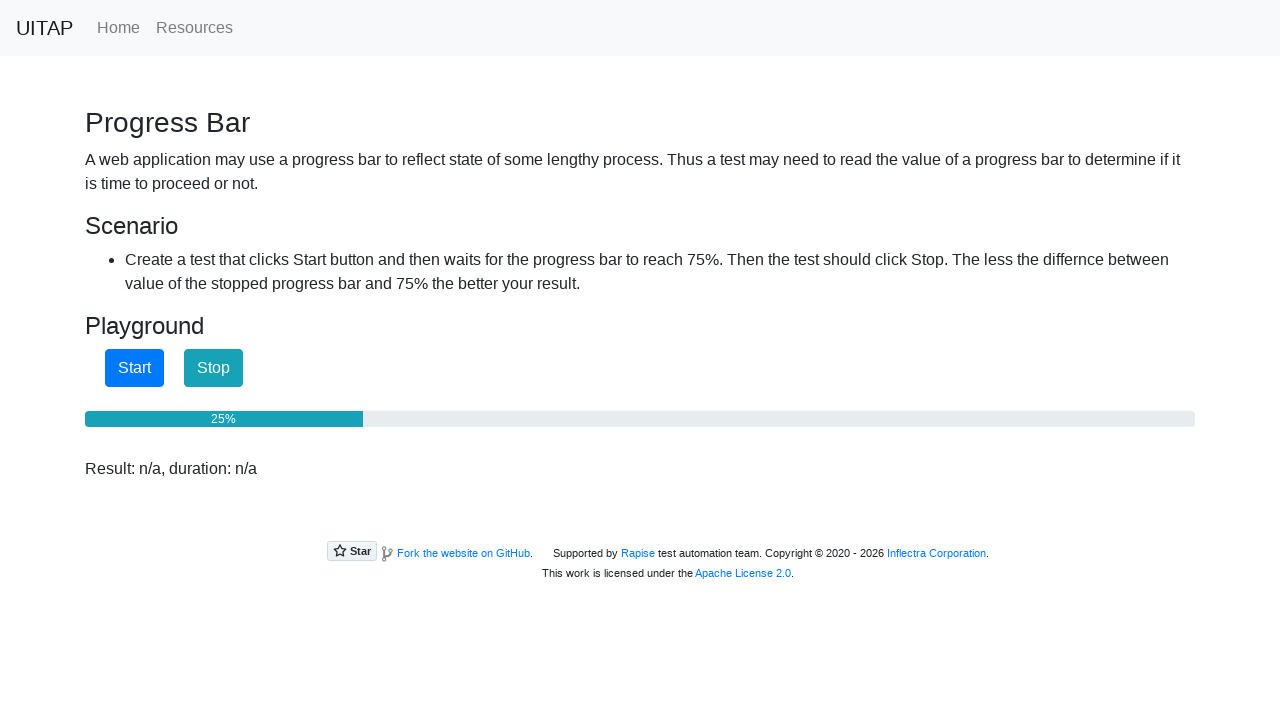

Retrieved progress bar value: 25
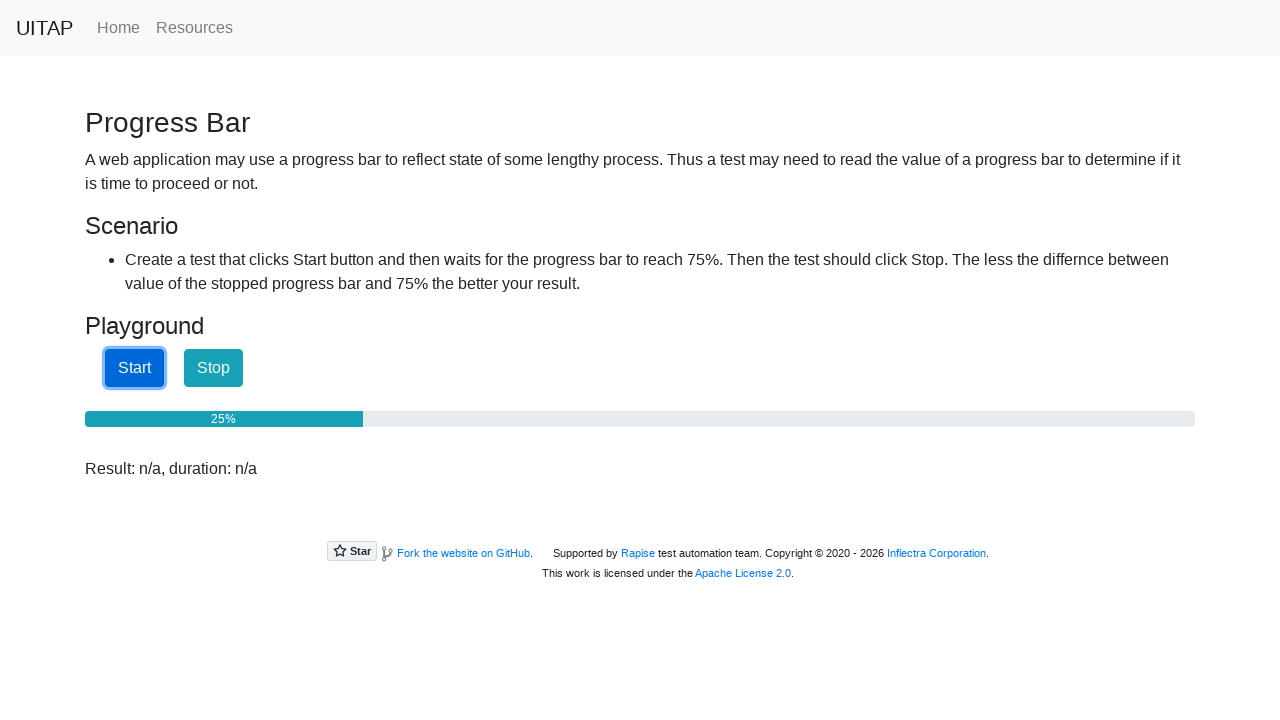

Waited 100ms for progress bar to advance
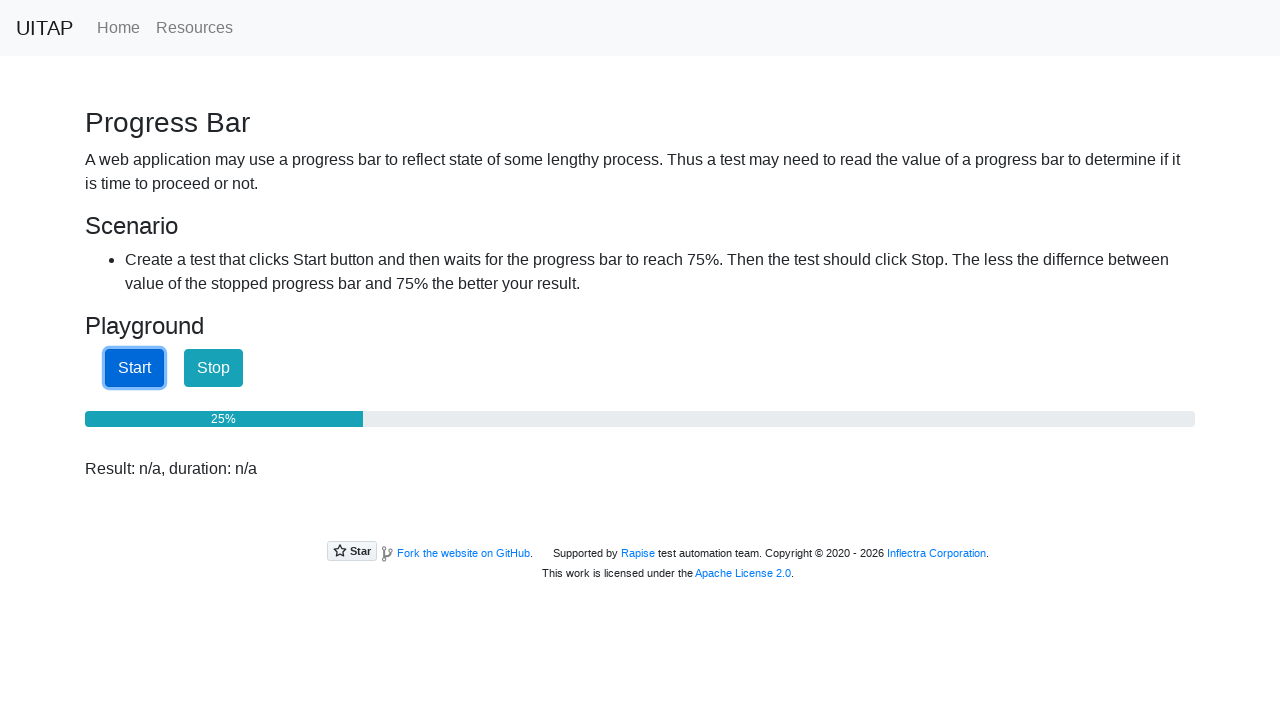

Retrieved progress bar value: 25
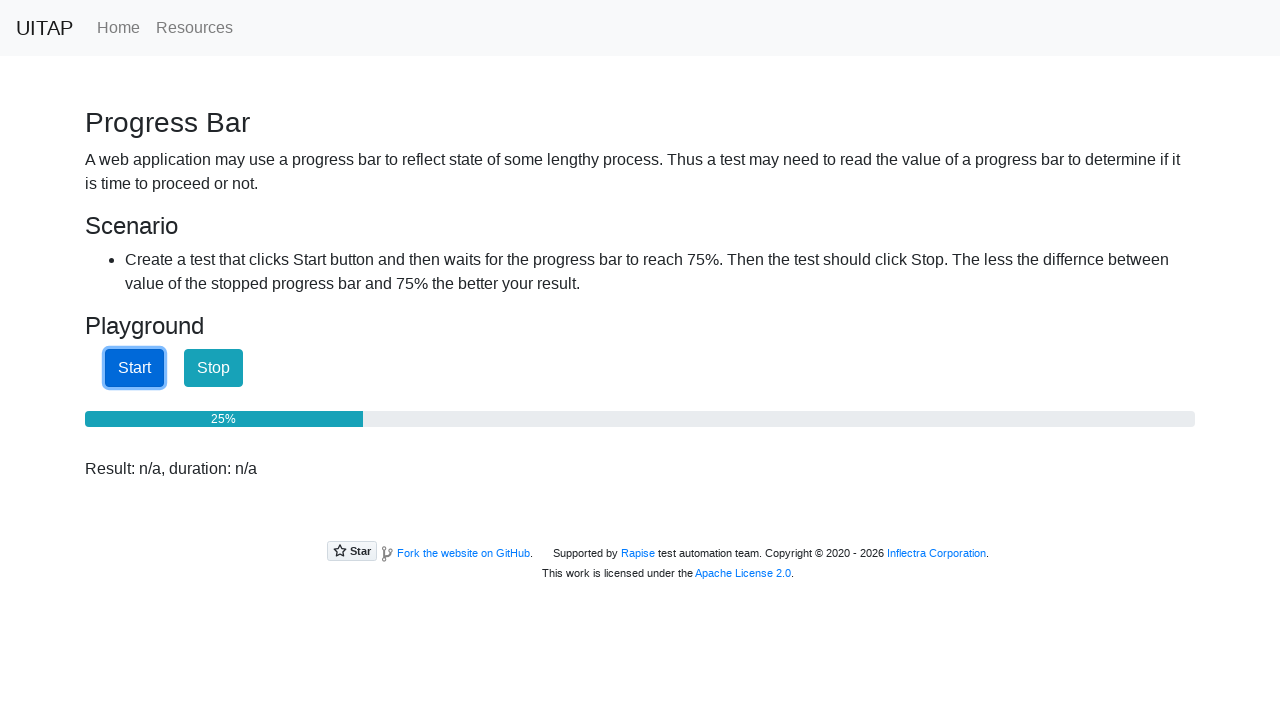

Waited 100ms for progress bar to advance
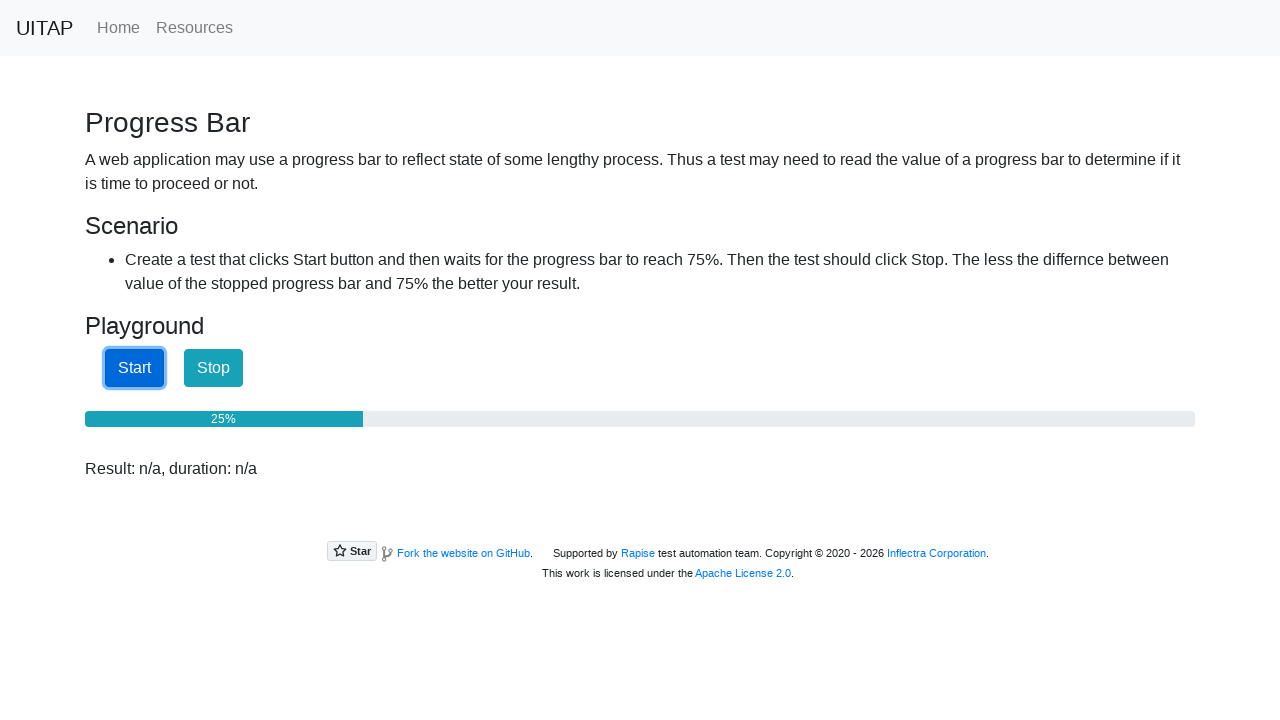

Retrieved progress bar value: 25
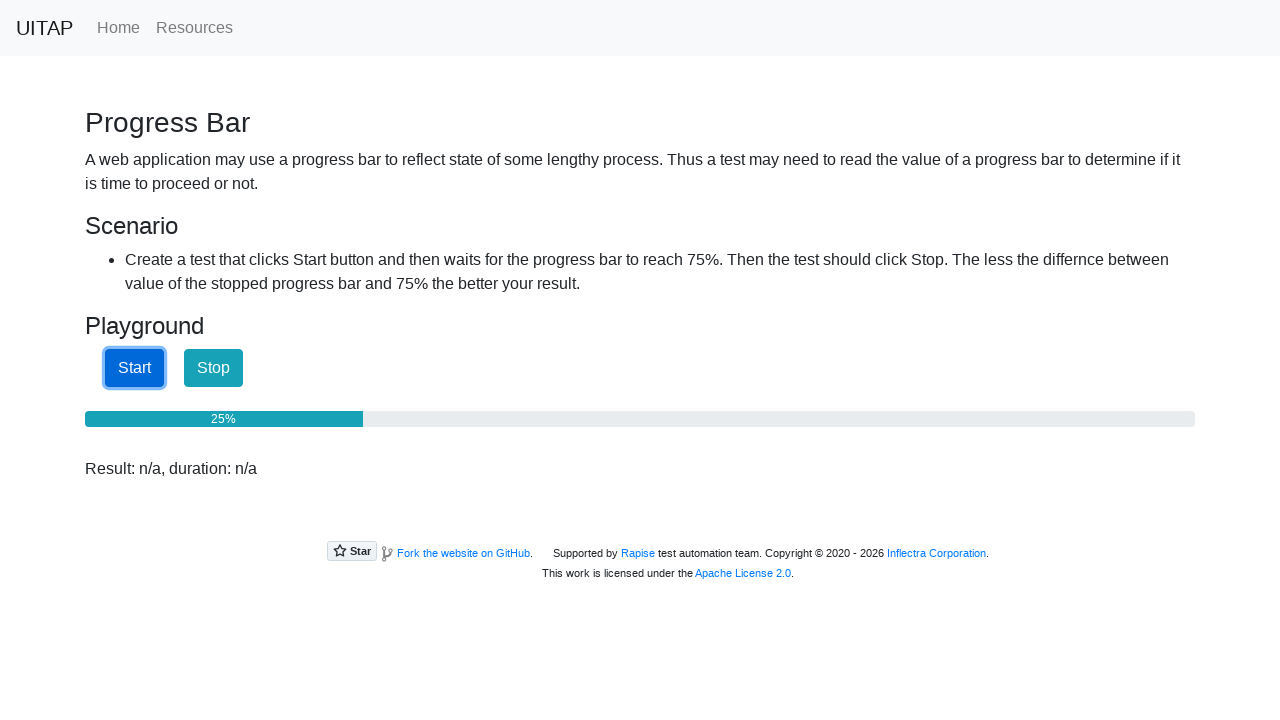

Waited 100ms for progress bar to advance
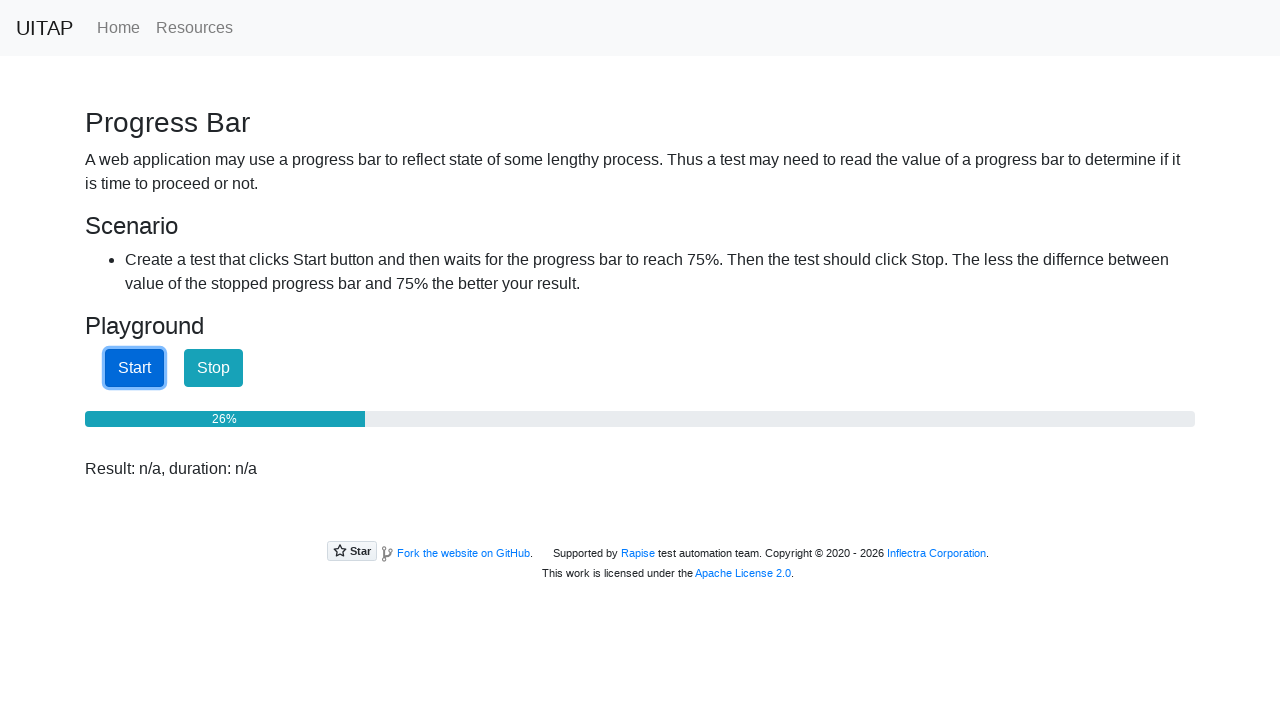

Retrieved progress bar value: 27
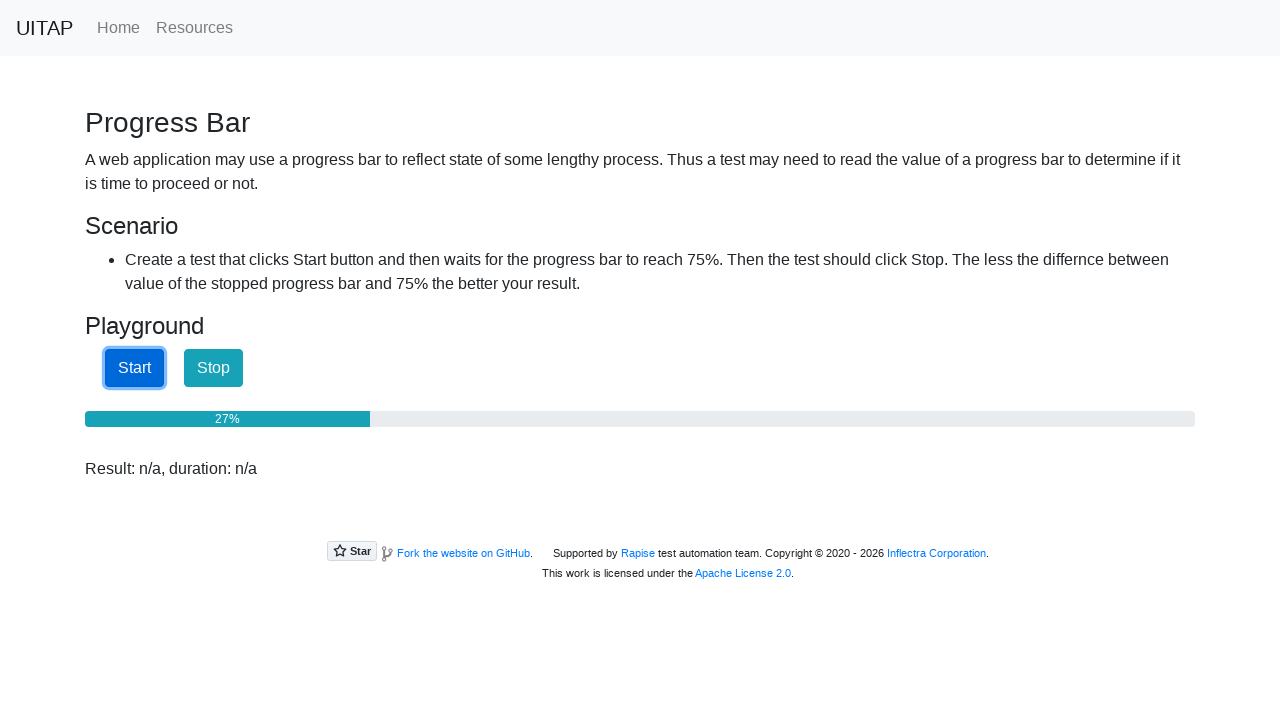

Waited 100ms for progress bar to advance
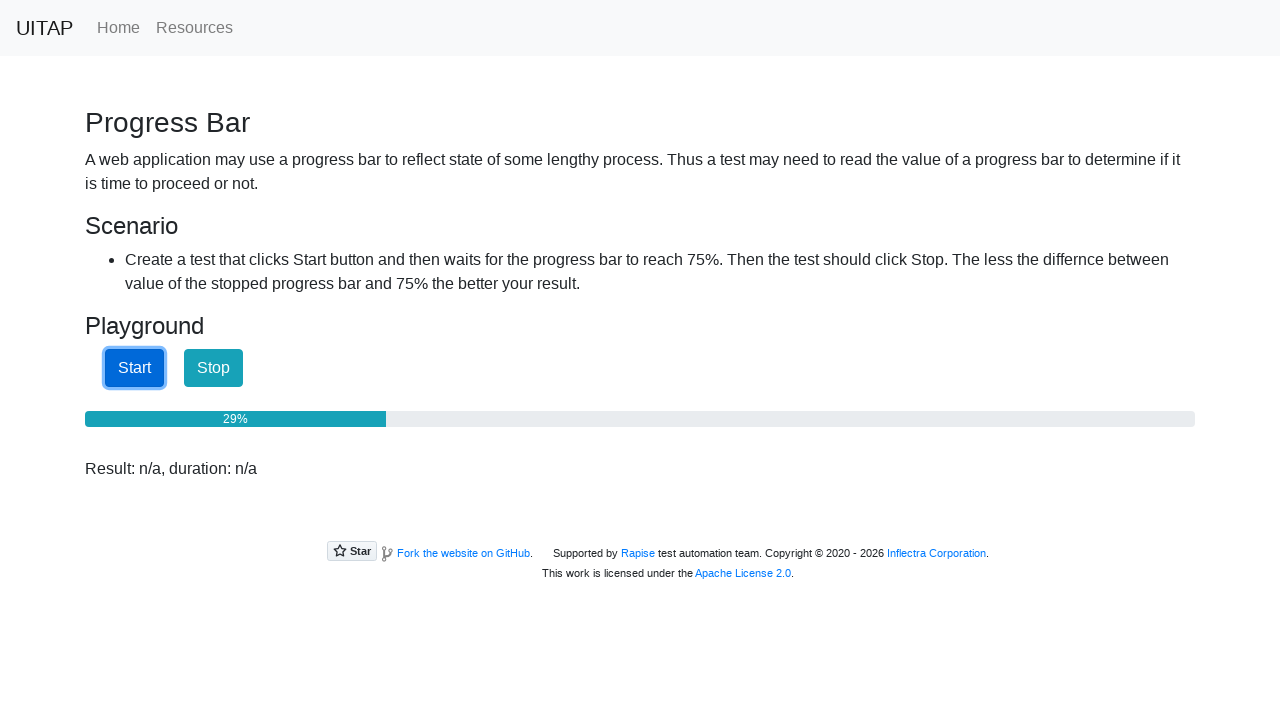

Retrieved progress bar value: 30
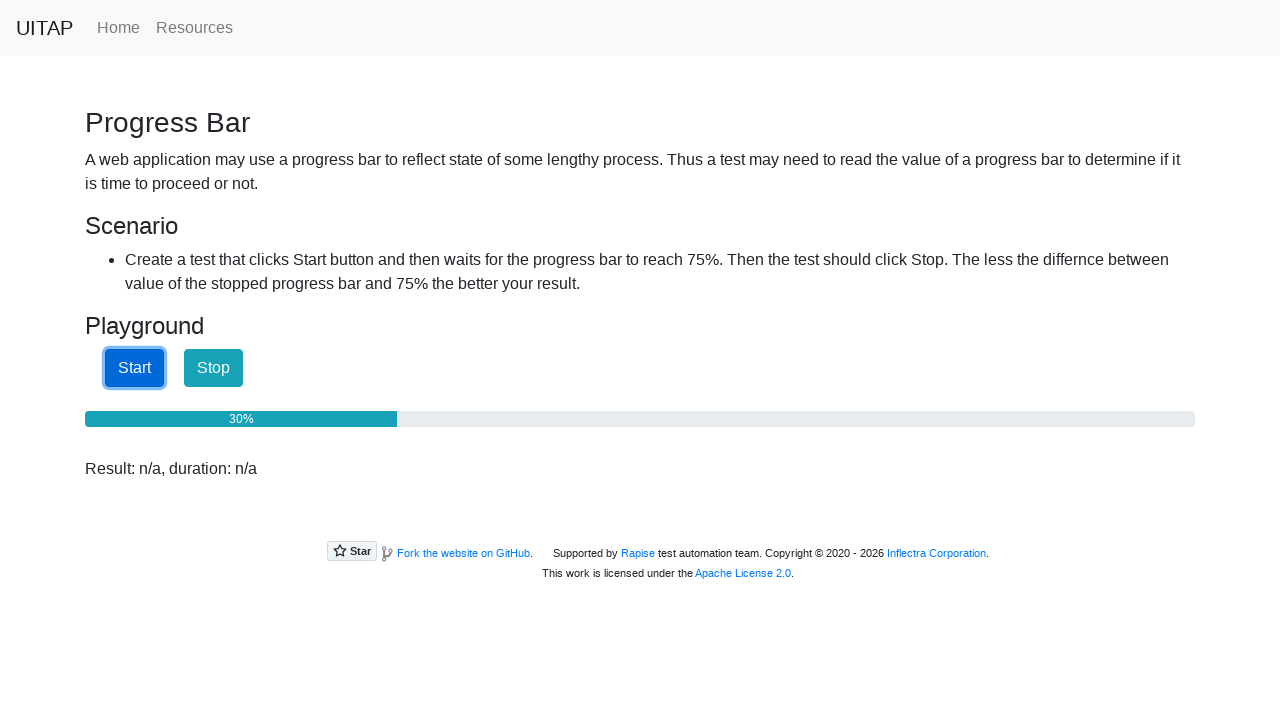

Waited 100ms for progress bar to advance
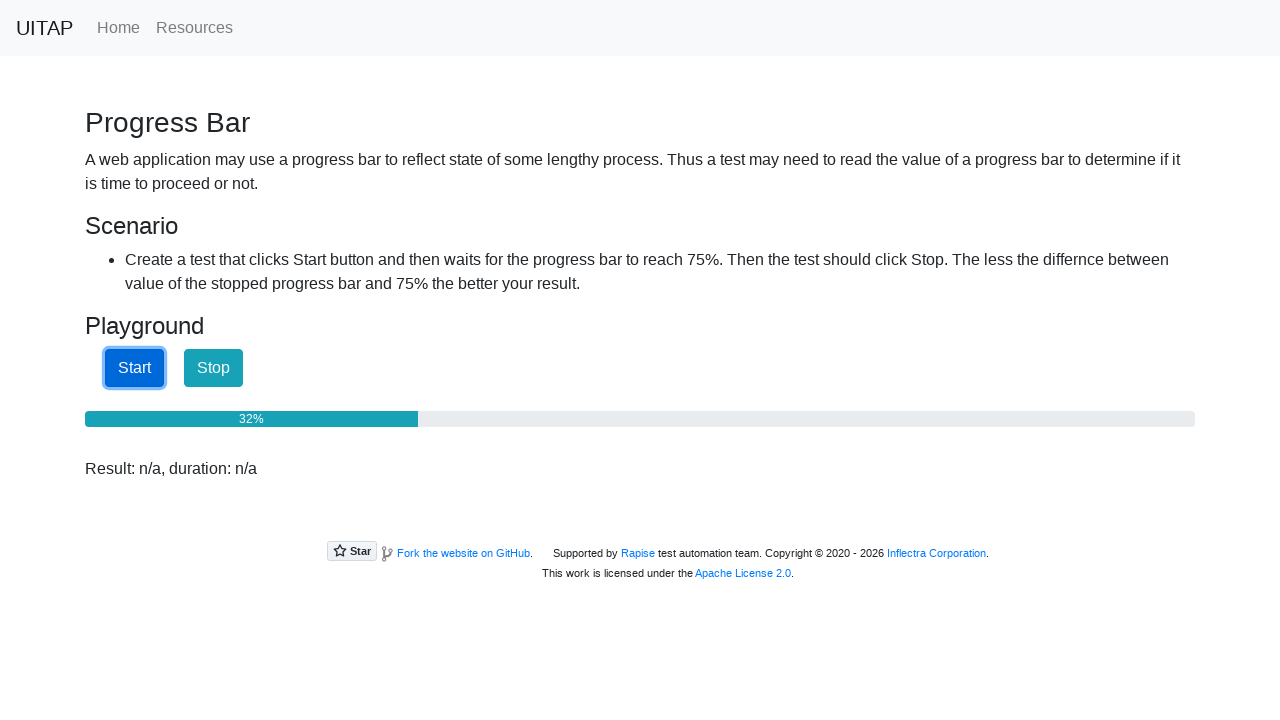

Retrieved progress bar value: 33
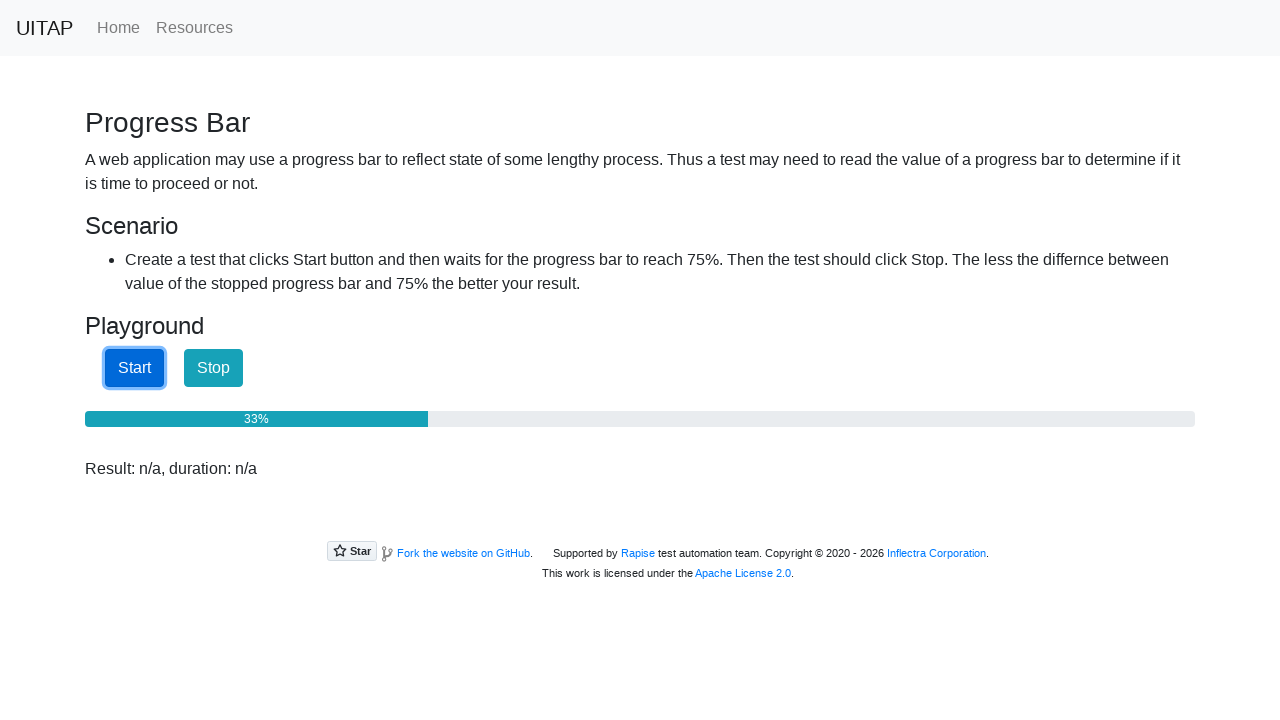

Waited 100ms for progress bar to advance
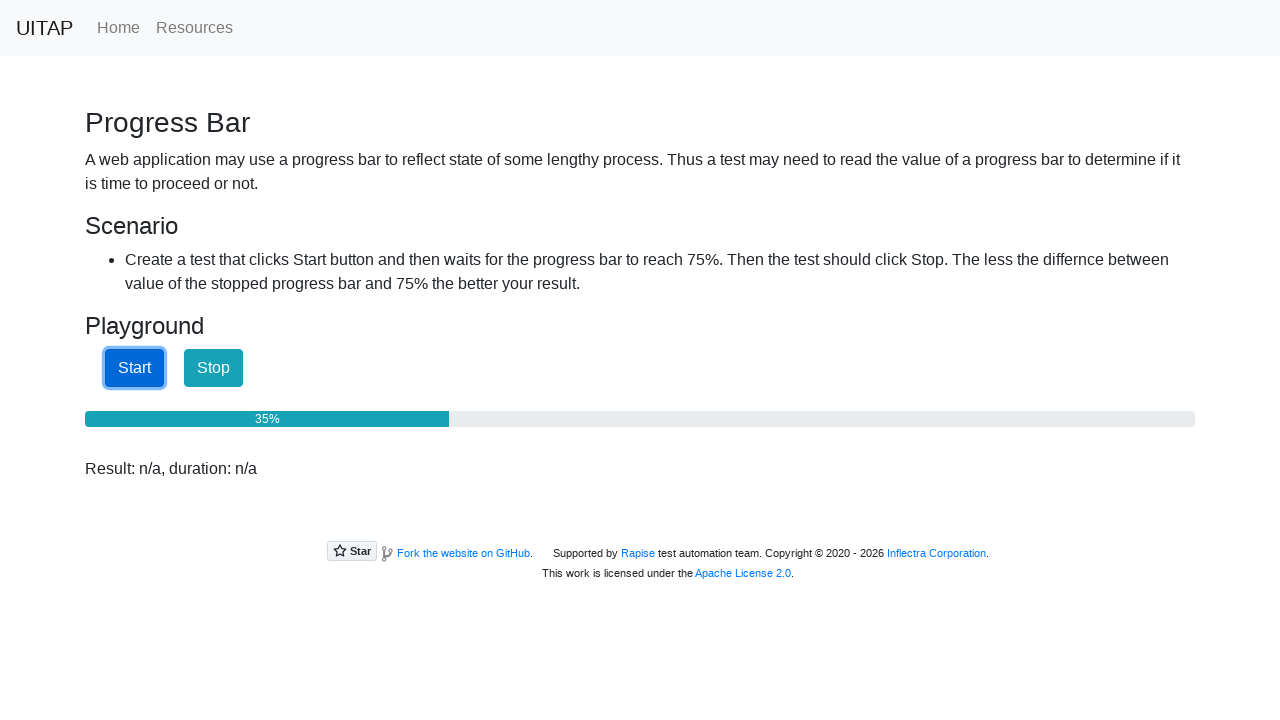

Retrieved progress bar value: 35
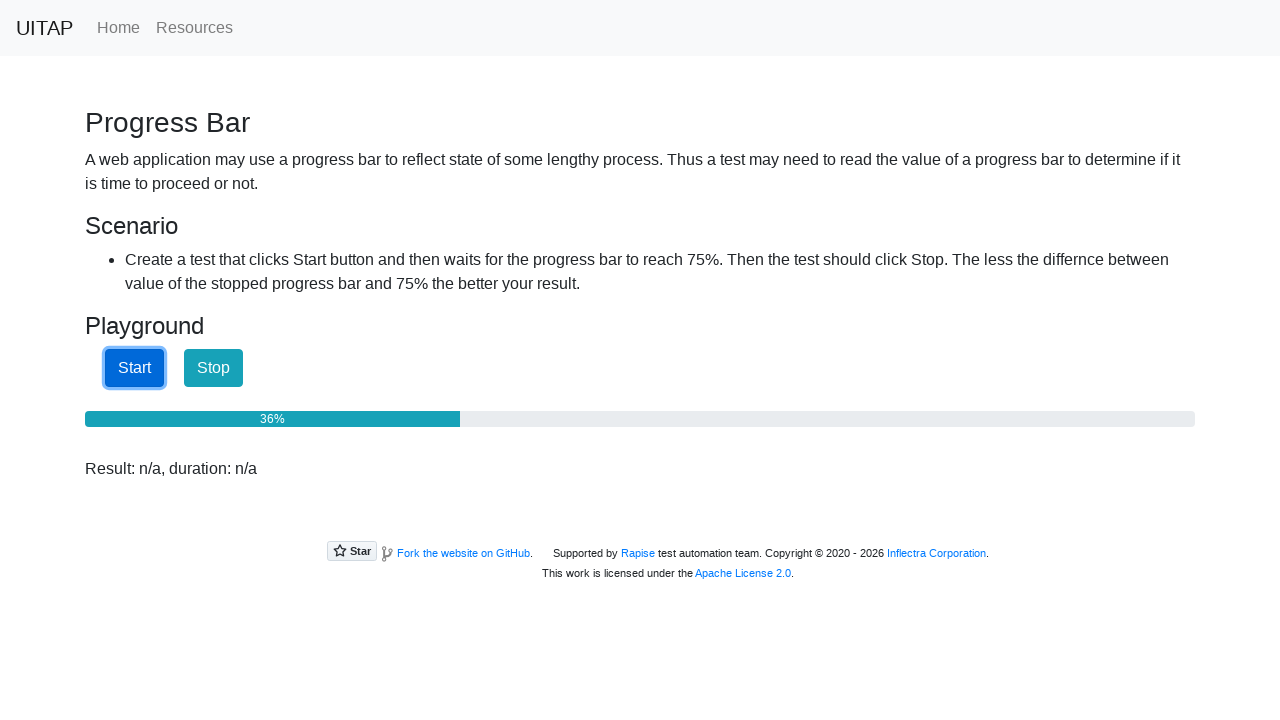

Waited 100ms for progress bar to advance
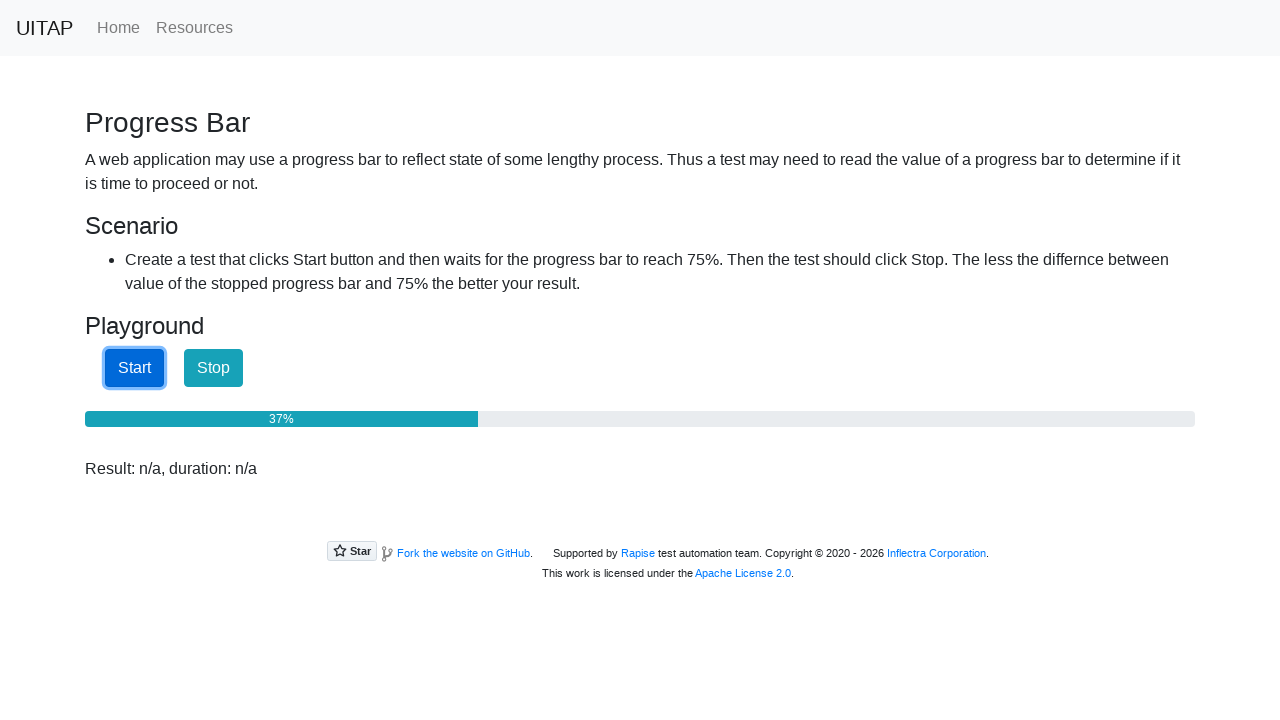

Retrieved progress bar value: 38
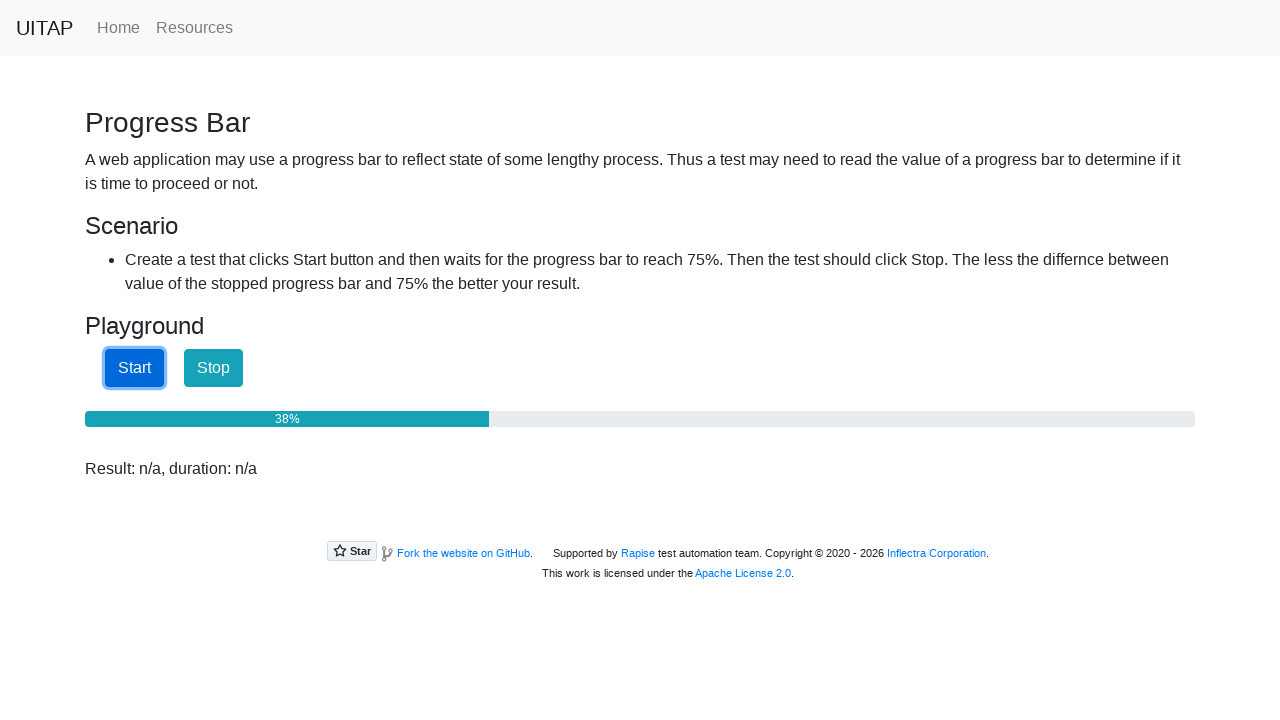

Waited 100ms for progress bar to advance
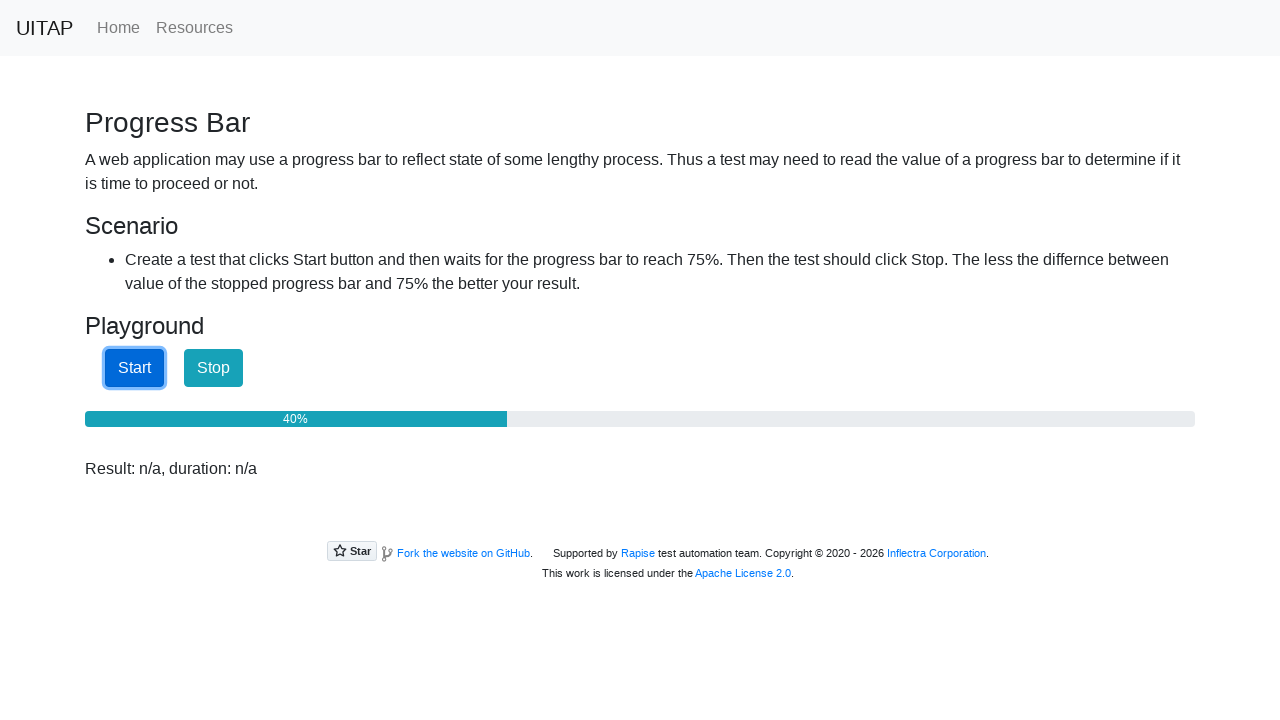

Retrieved progress bar value: 41
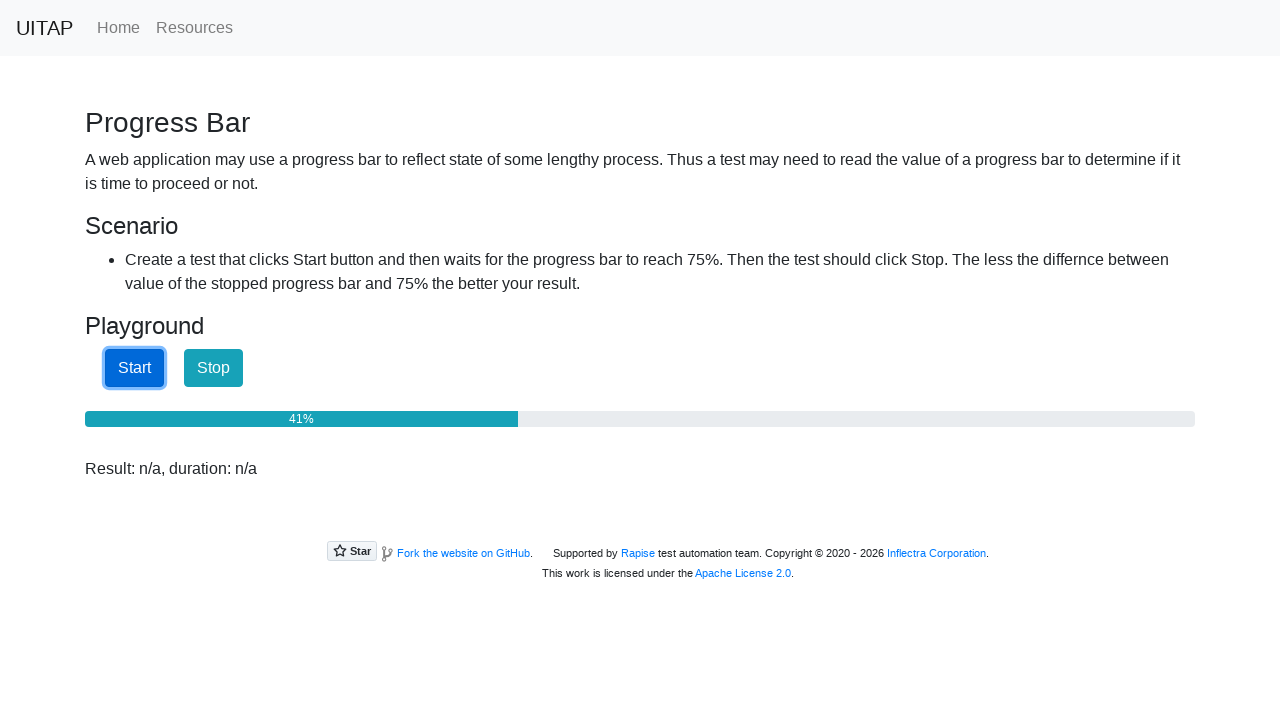

Waited 100ms for progress bar to advance
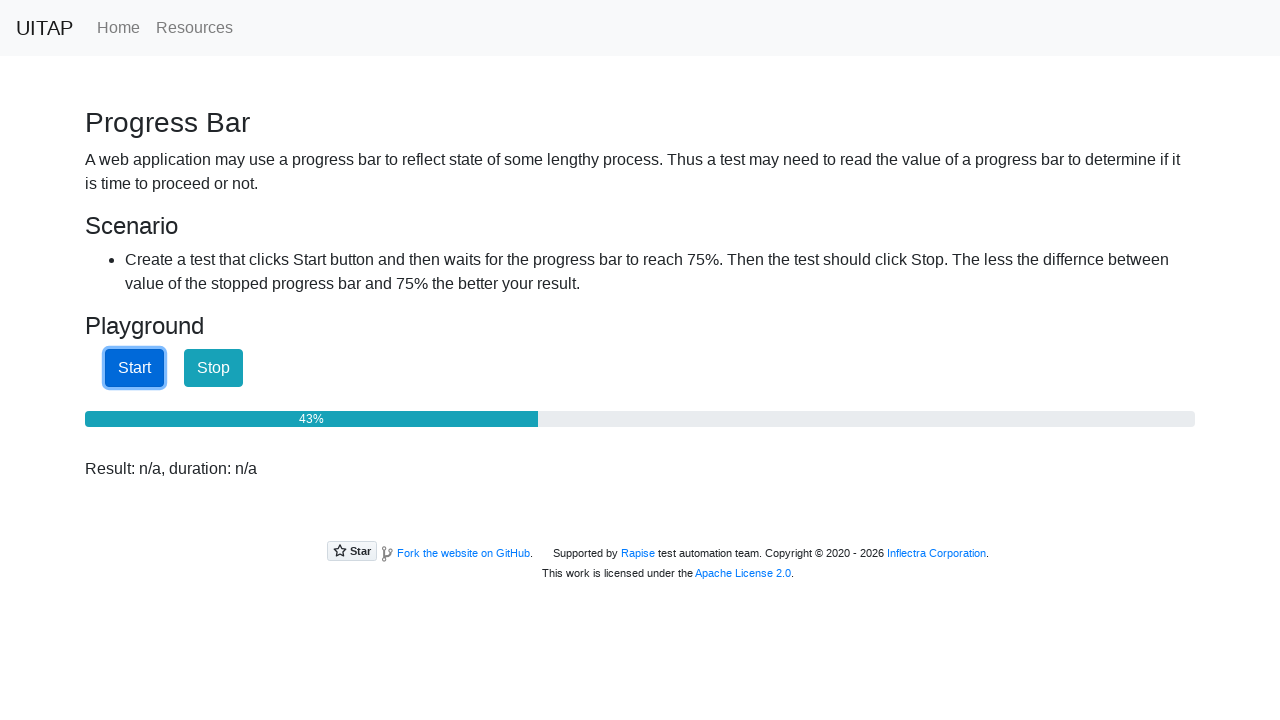

Retrieved progress bar value: 43
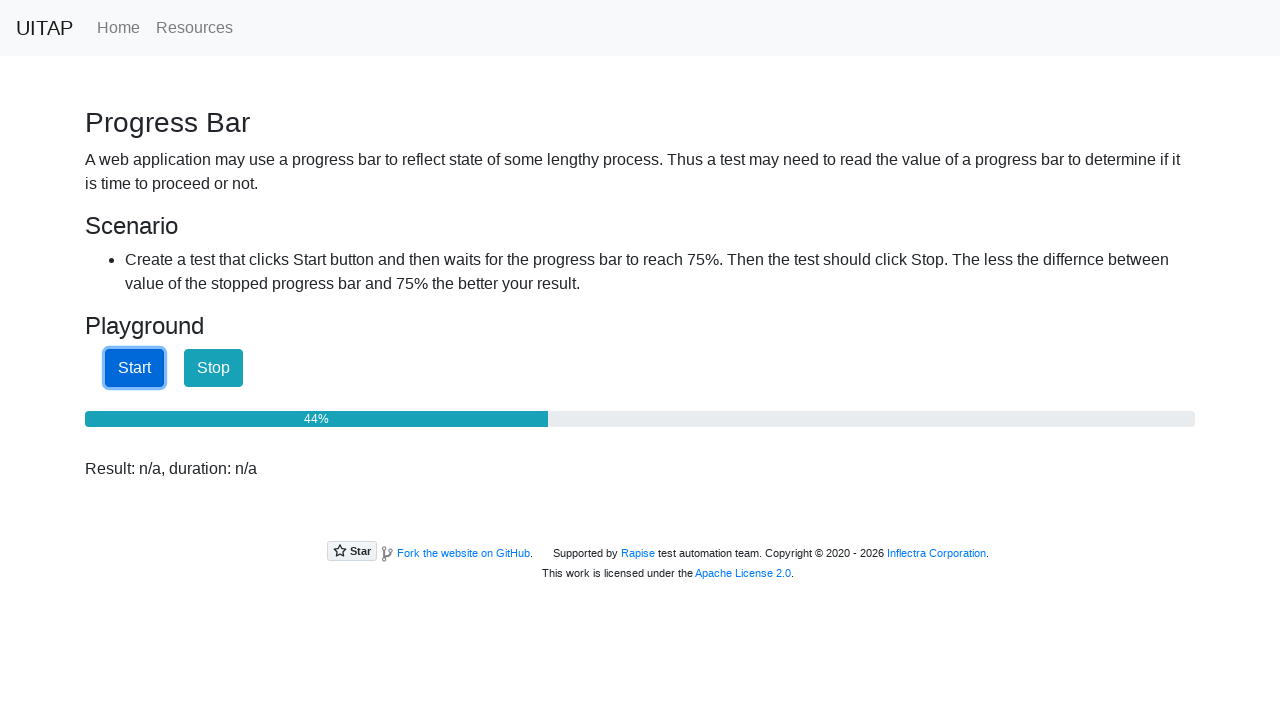

Waited 100ms for progress bar to advance
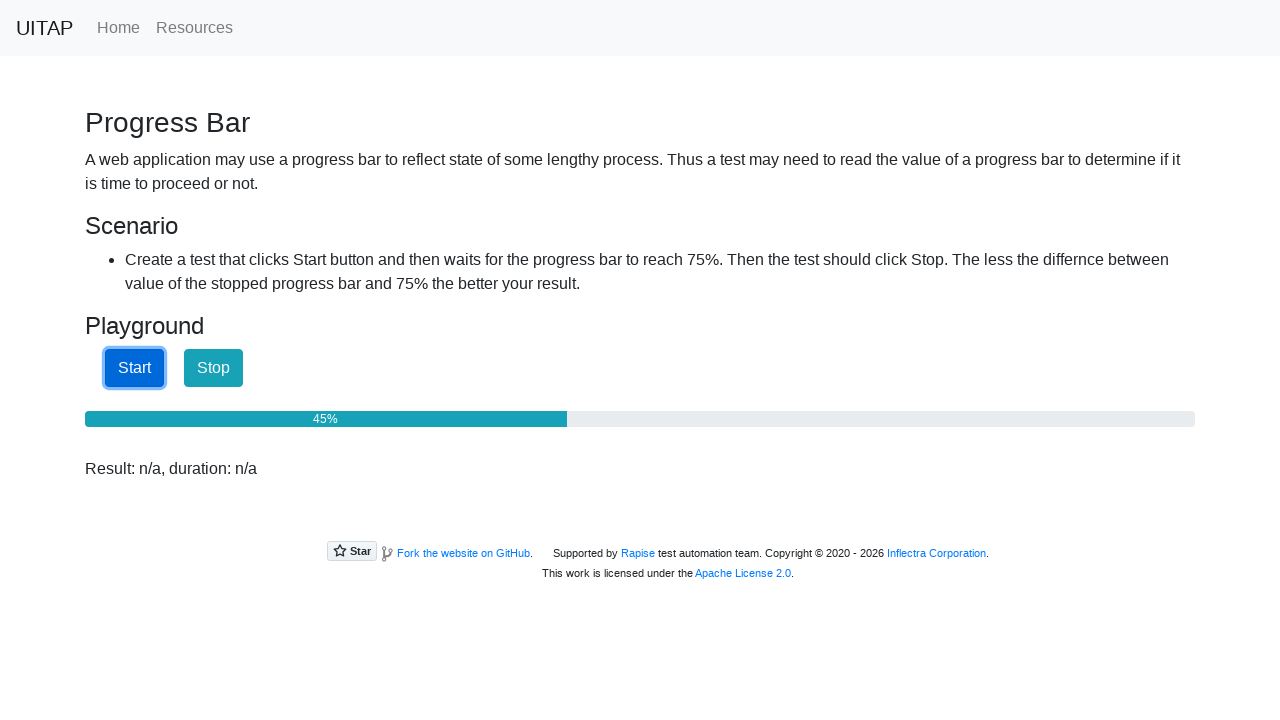

Retrieved progress bar value: 46
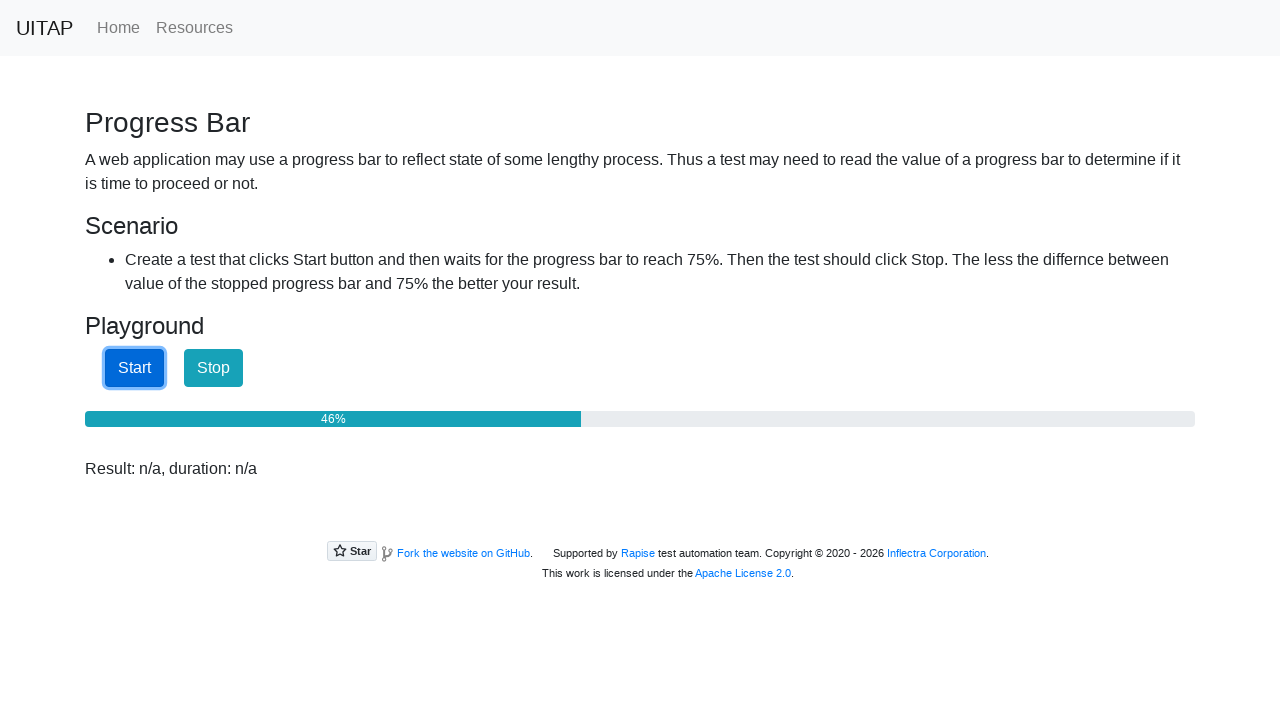

Waited 100ms for progress bar to advance
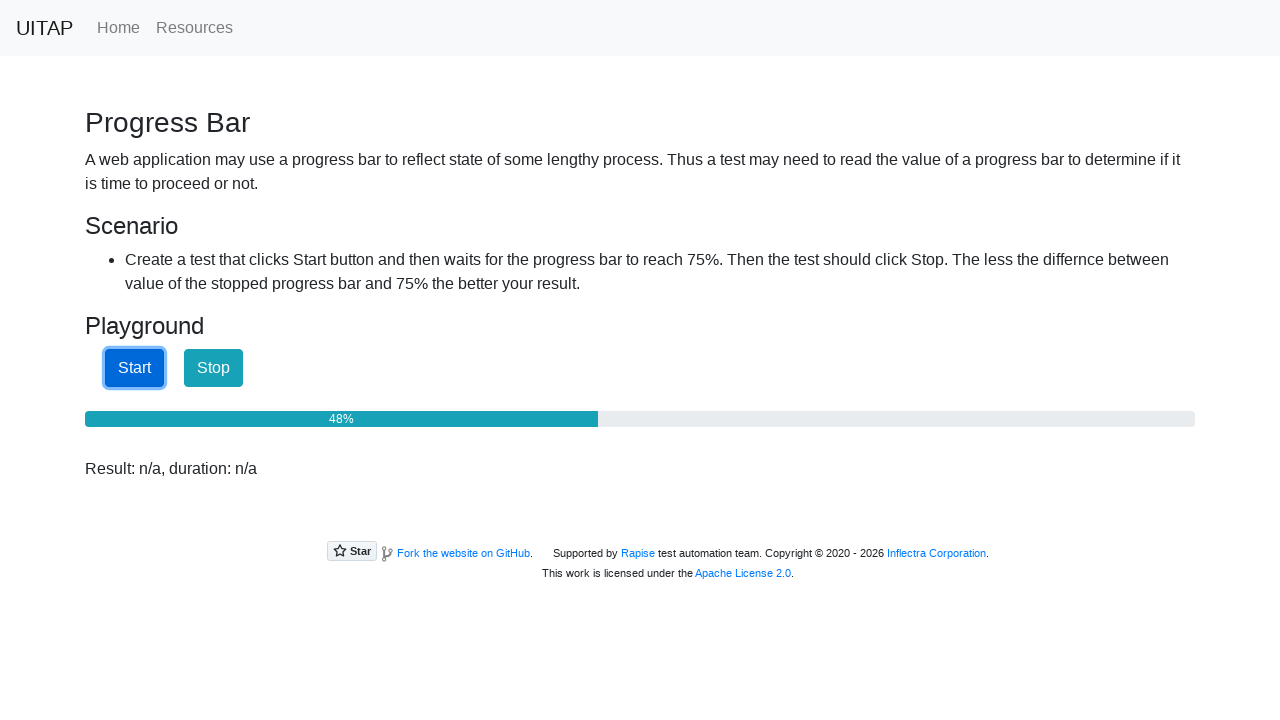

Retrieved progress bar value: 49
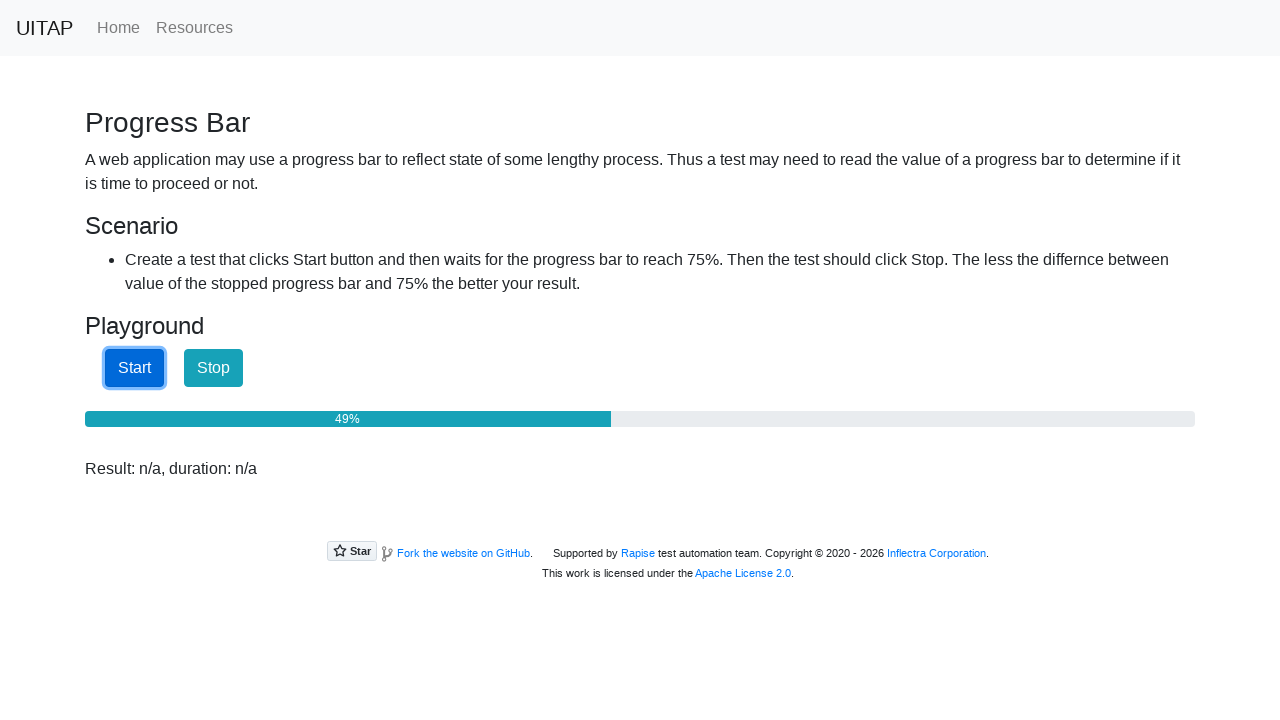

Waited 100ms for progress bar to advance
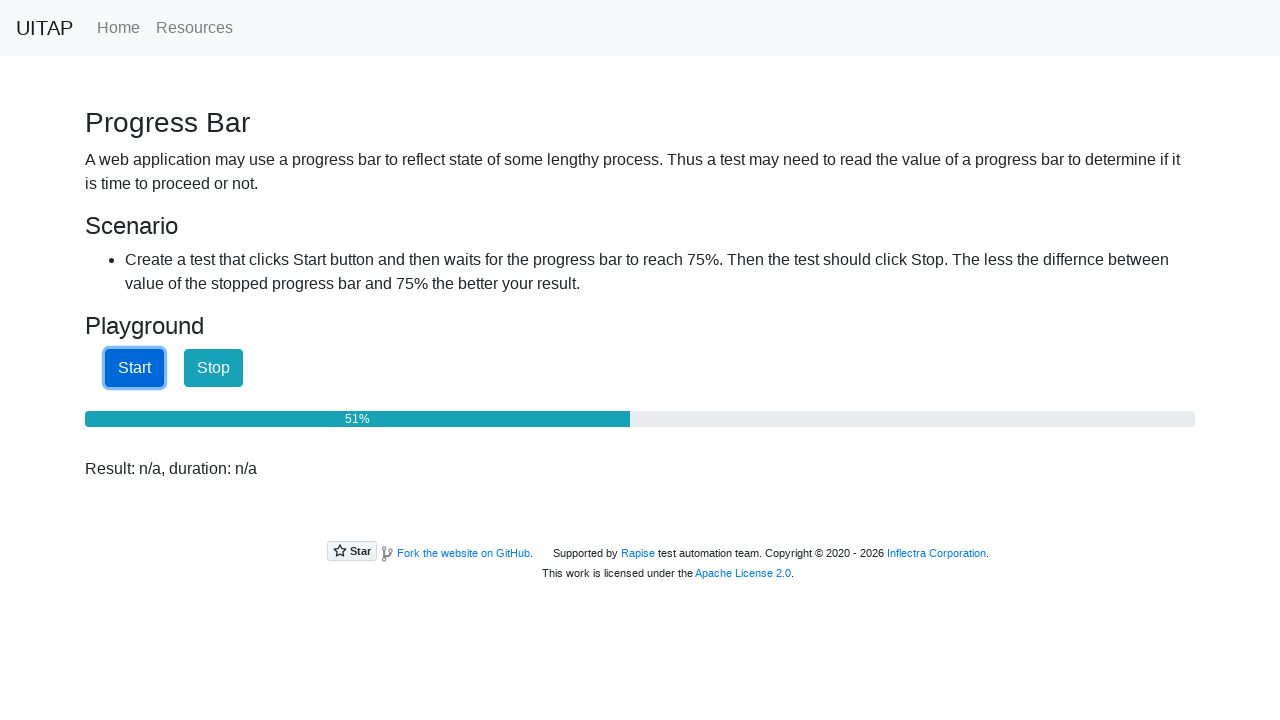

Retrieved progress bar value: 52
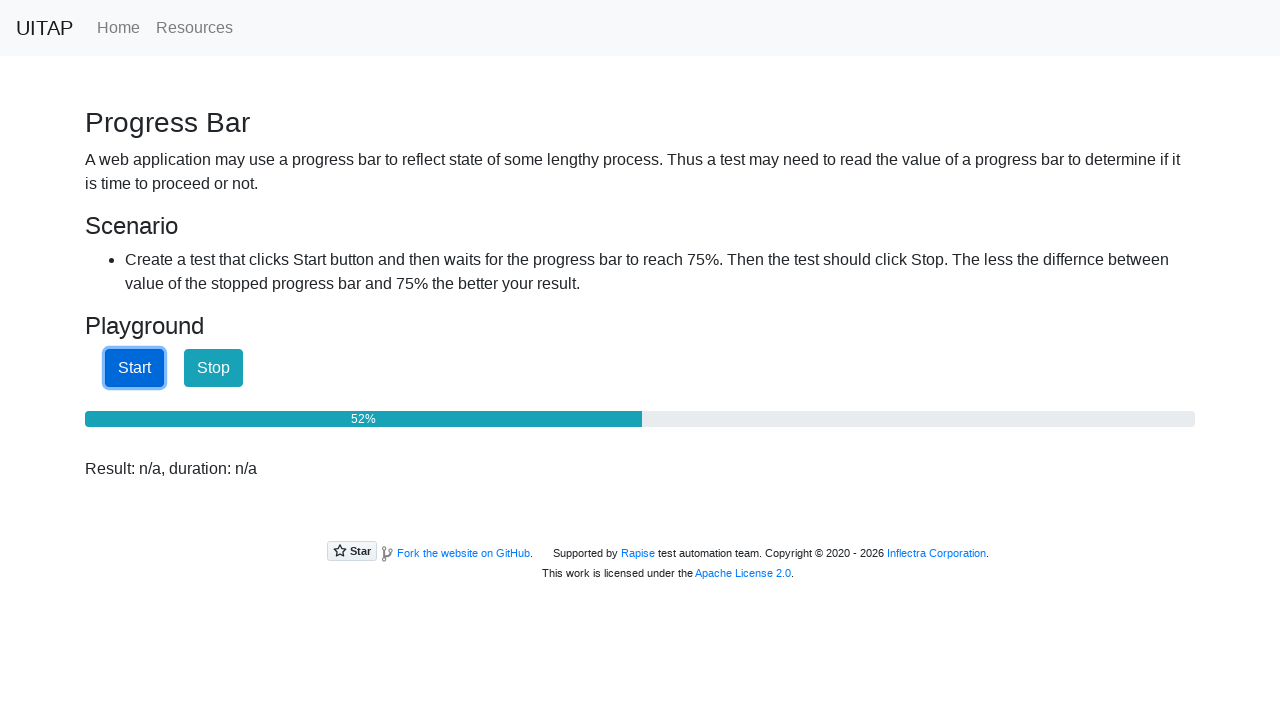

Waited 100ms for progress bar to advance
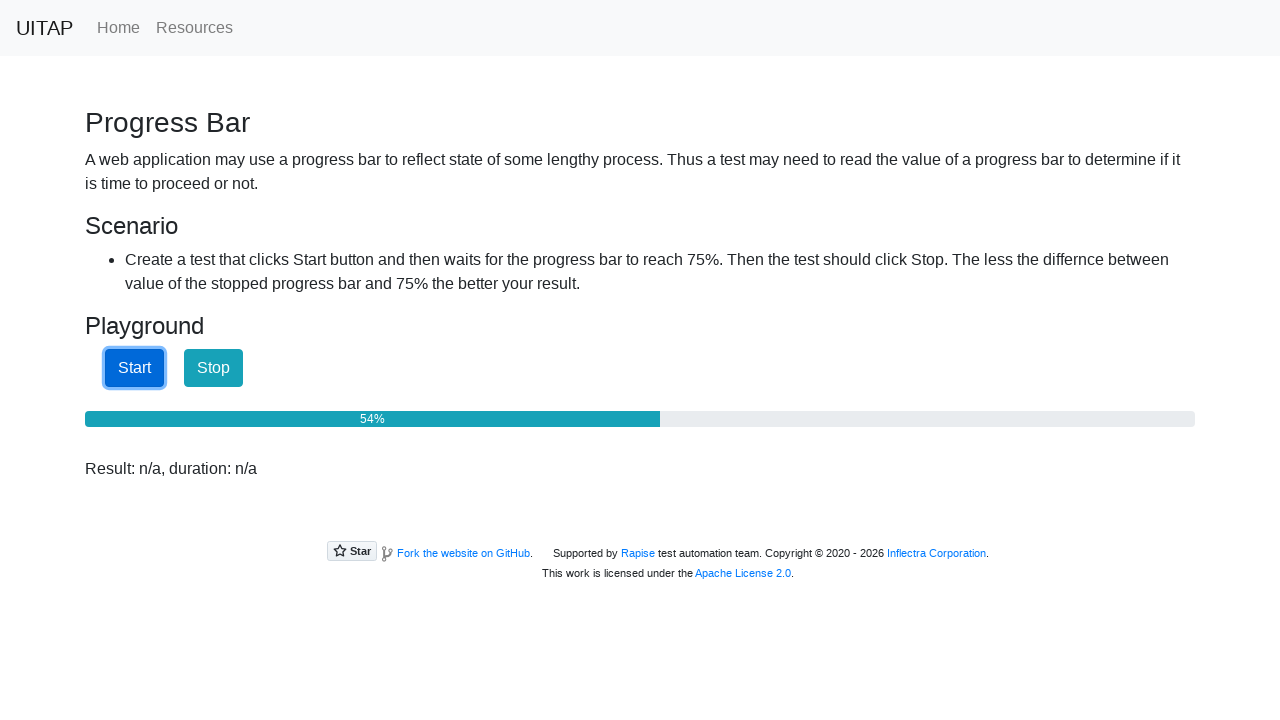

Retrieved progress bar value: 54
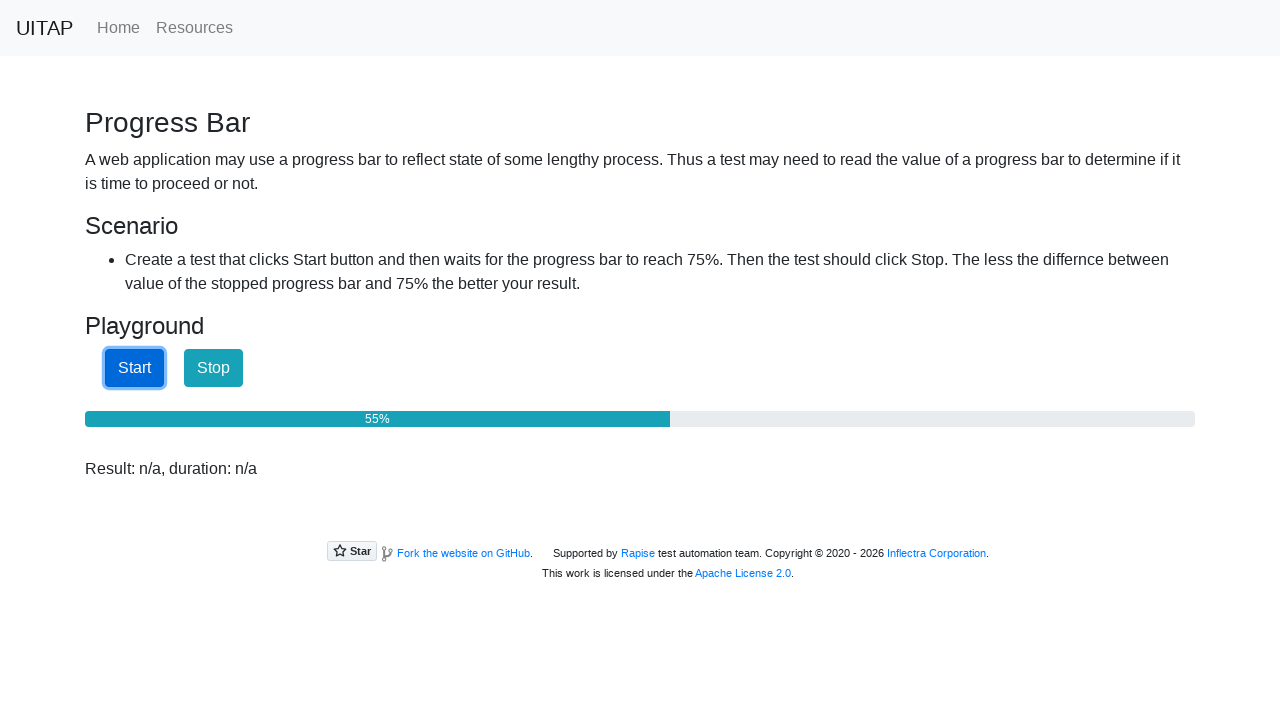

Waited 100ms for progress bar to advance
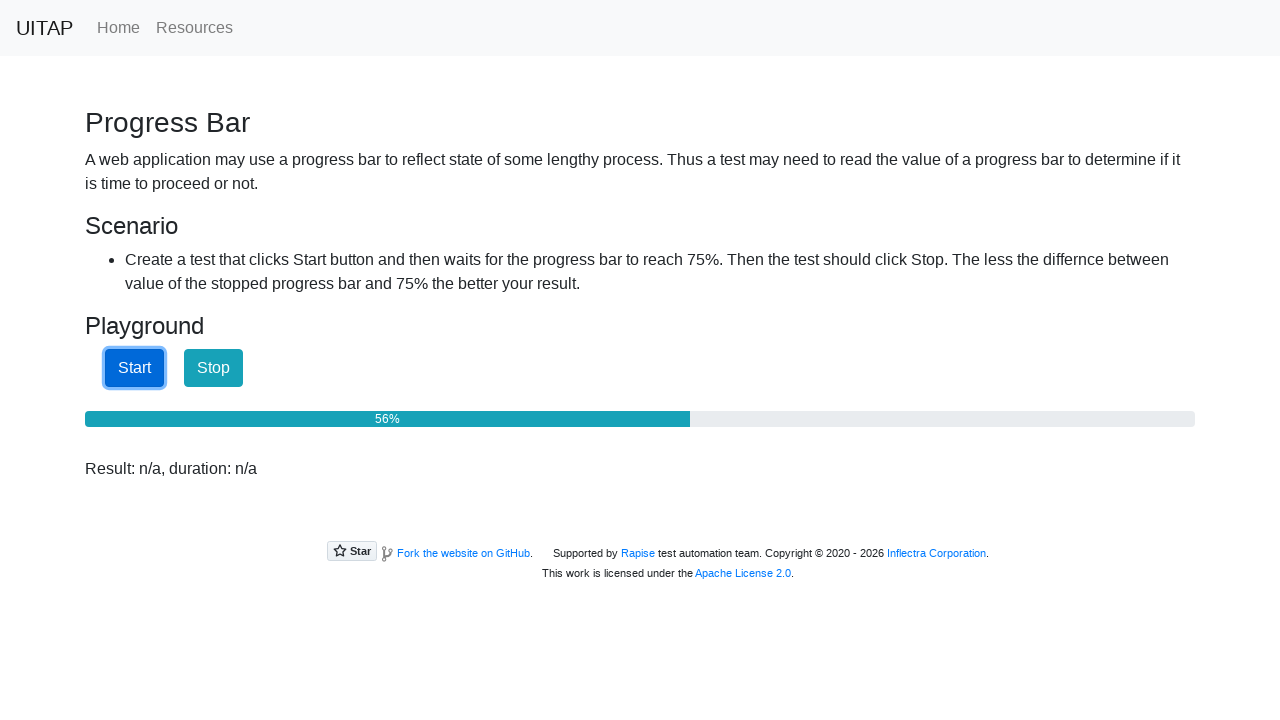

Retrieved progress bar value: 57
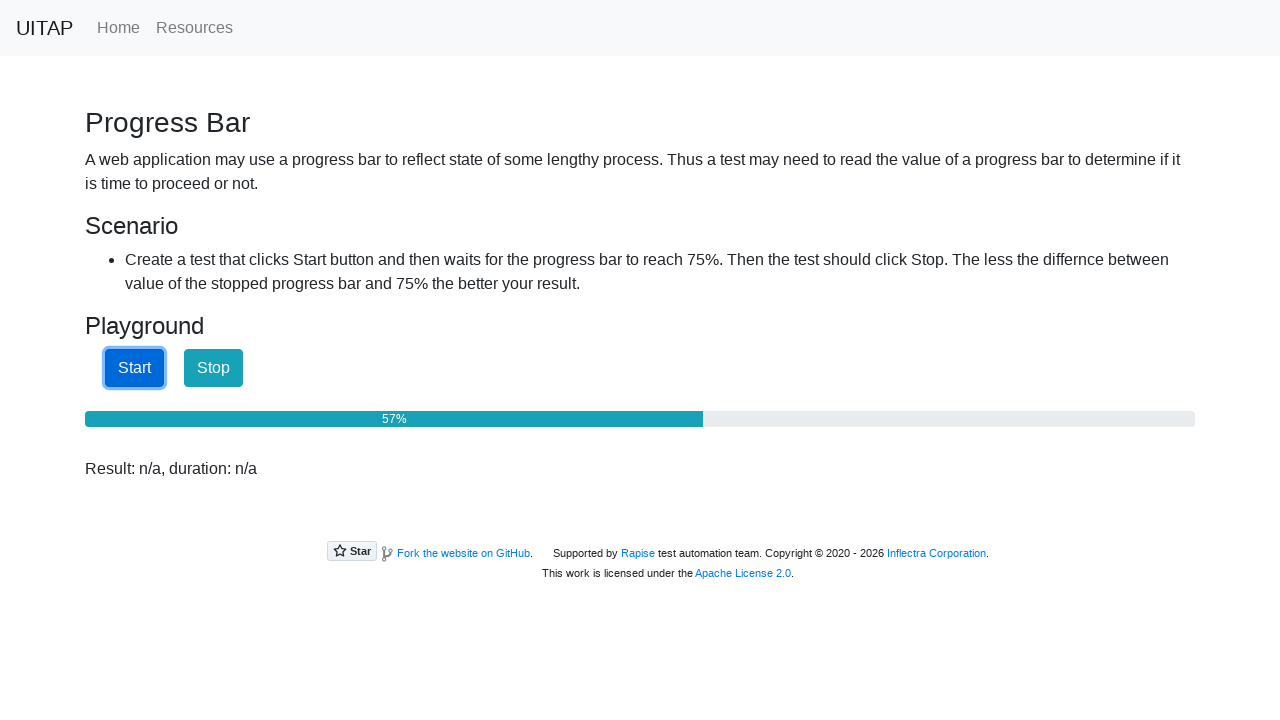

Waited 100ms for progress bar to advance
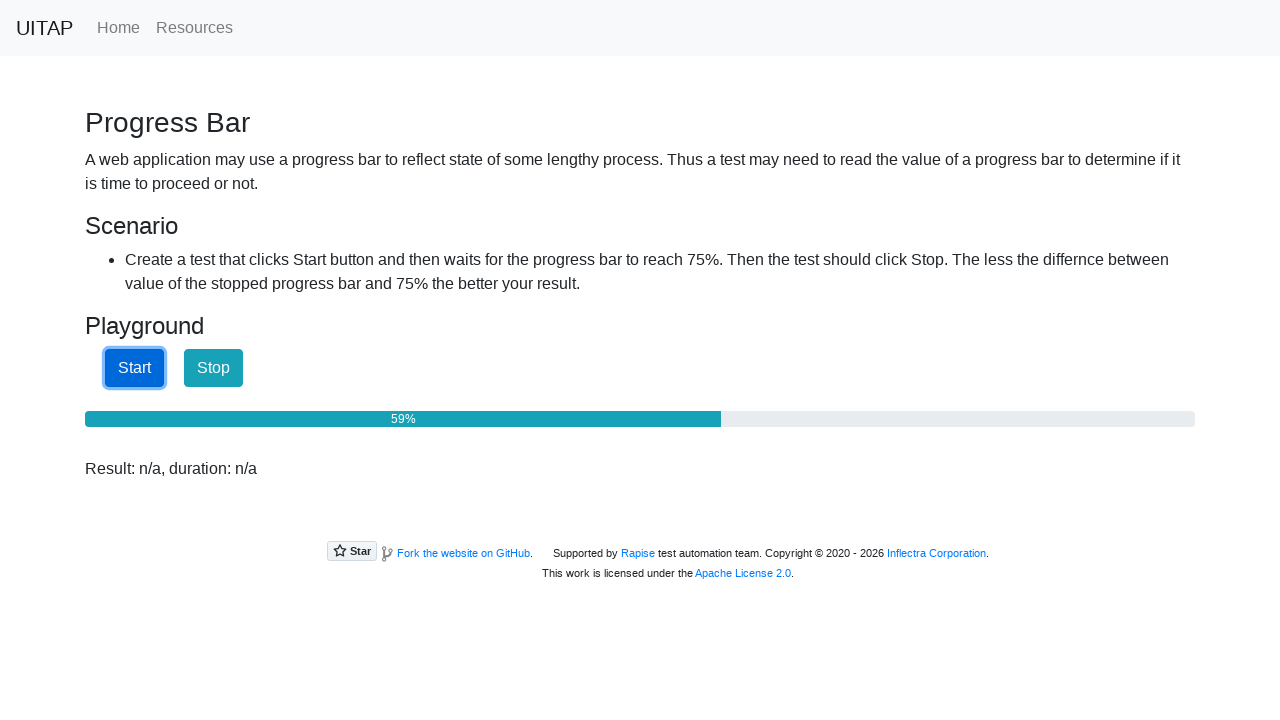

Retrieved progress bar value: 60
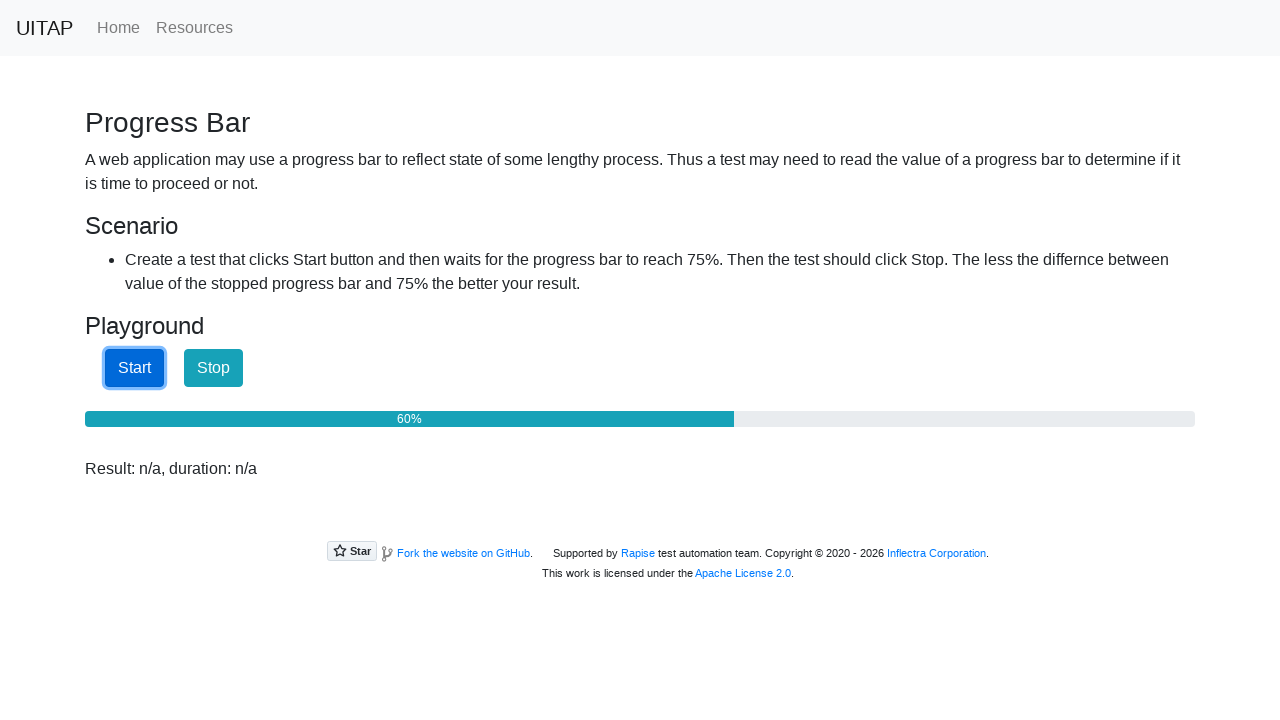

Waited 100ms for progress bar to advance
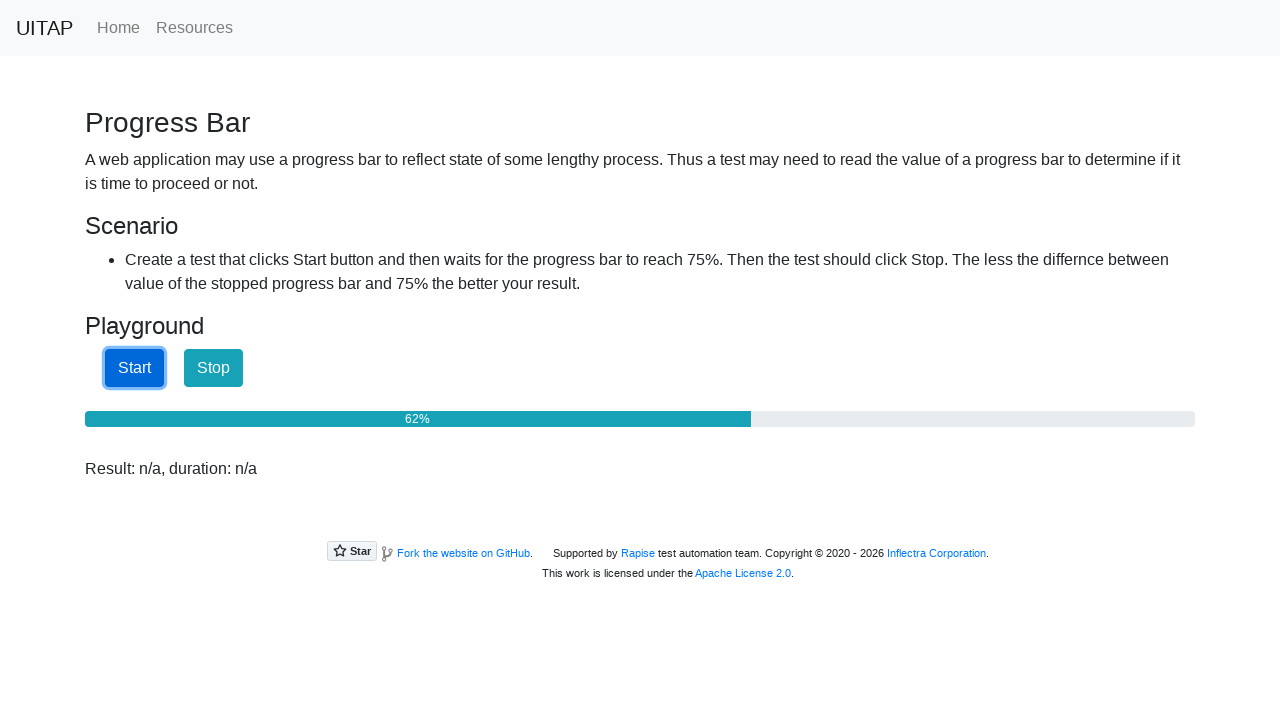

Retrieved progress bar value: 63
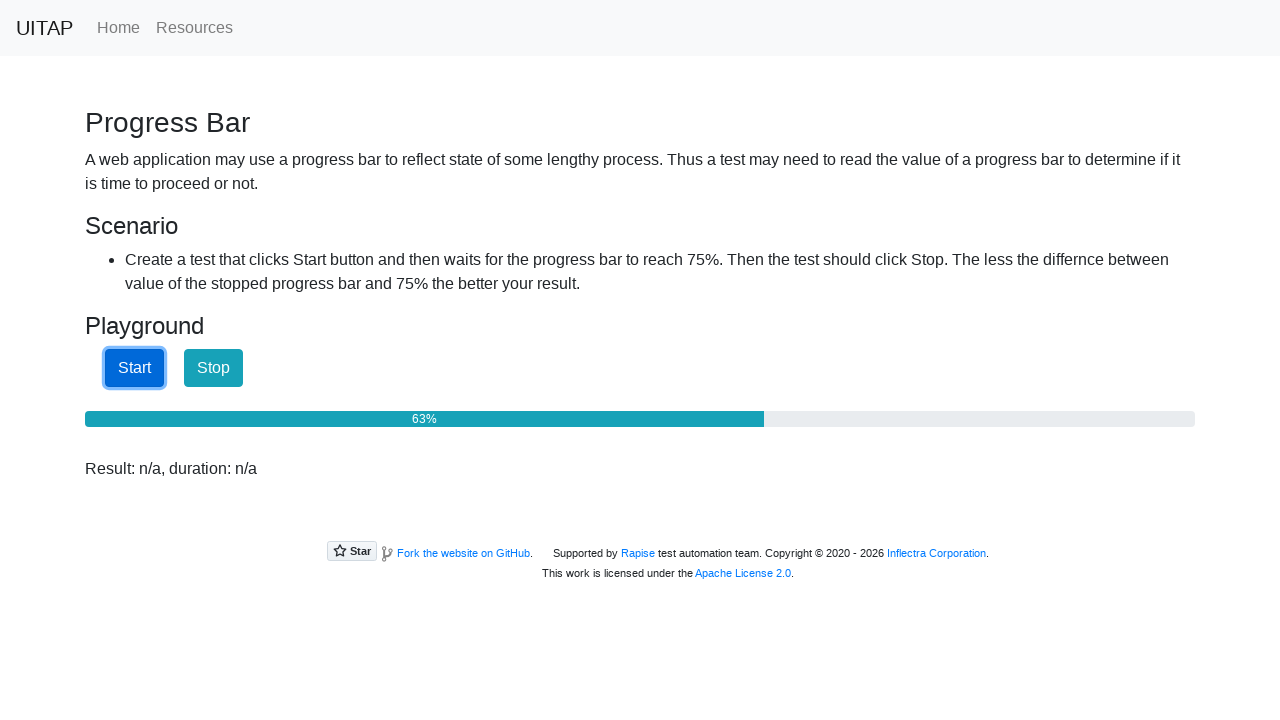

Waited 100ms for progress bar to advance
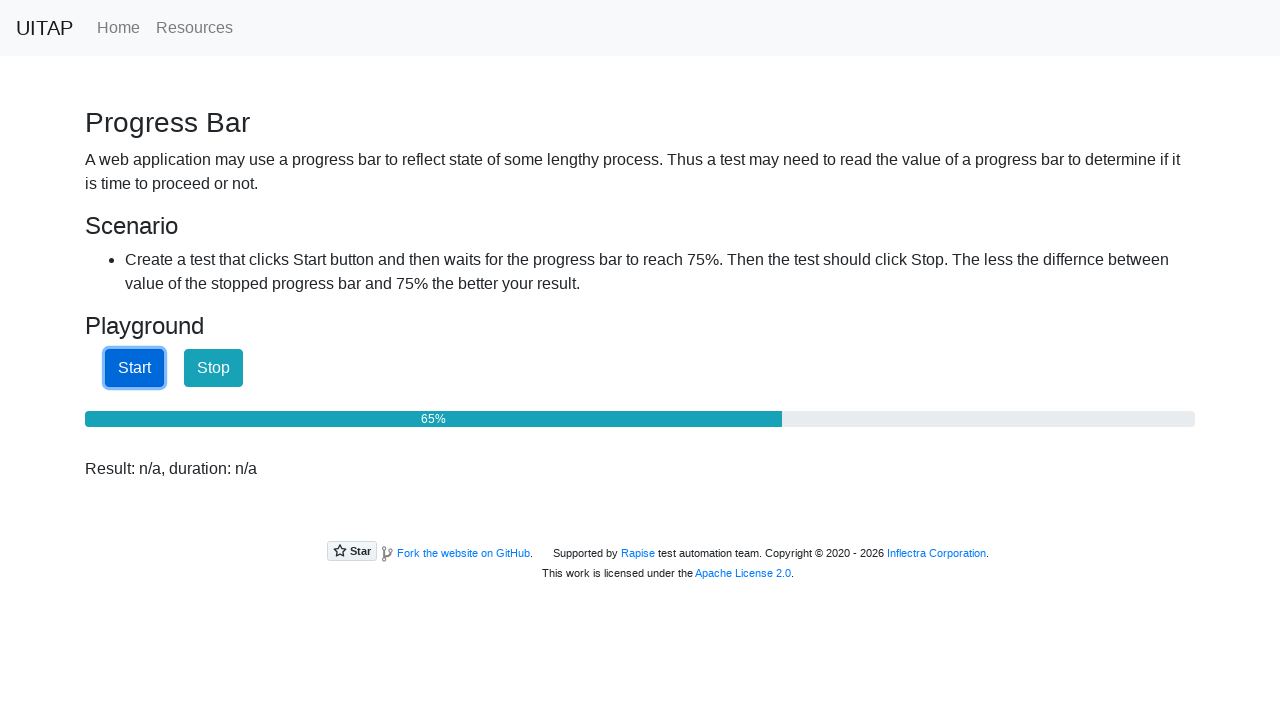

Retrieved progress bar value: 66
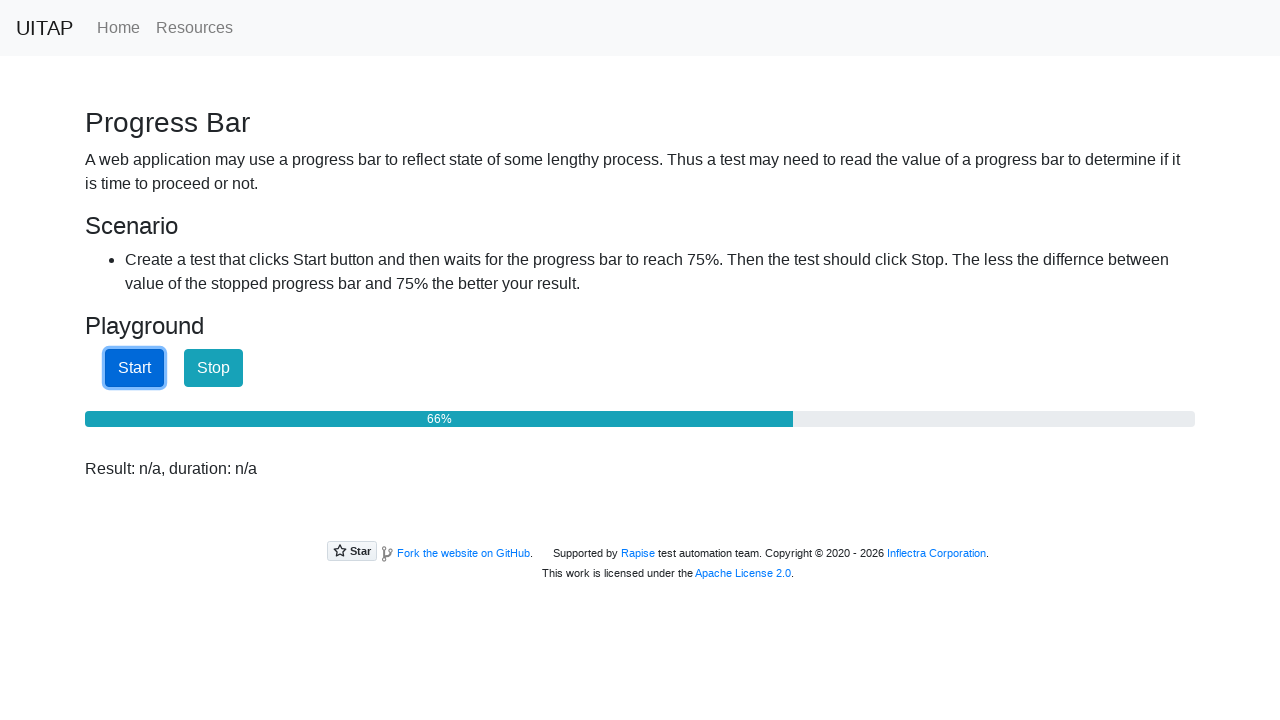

Waited 100ms for progress bar to advance
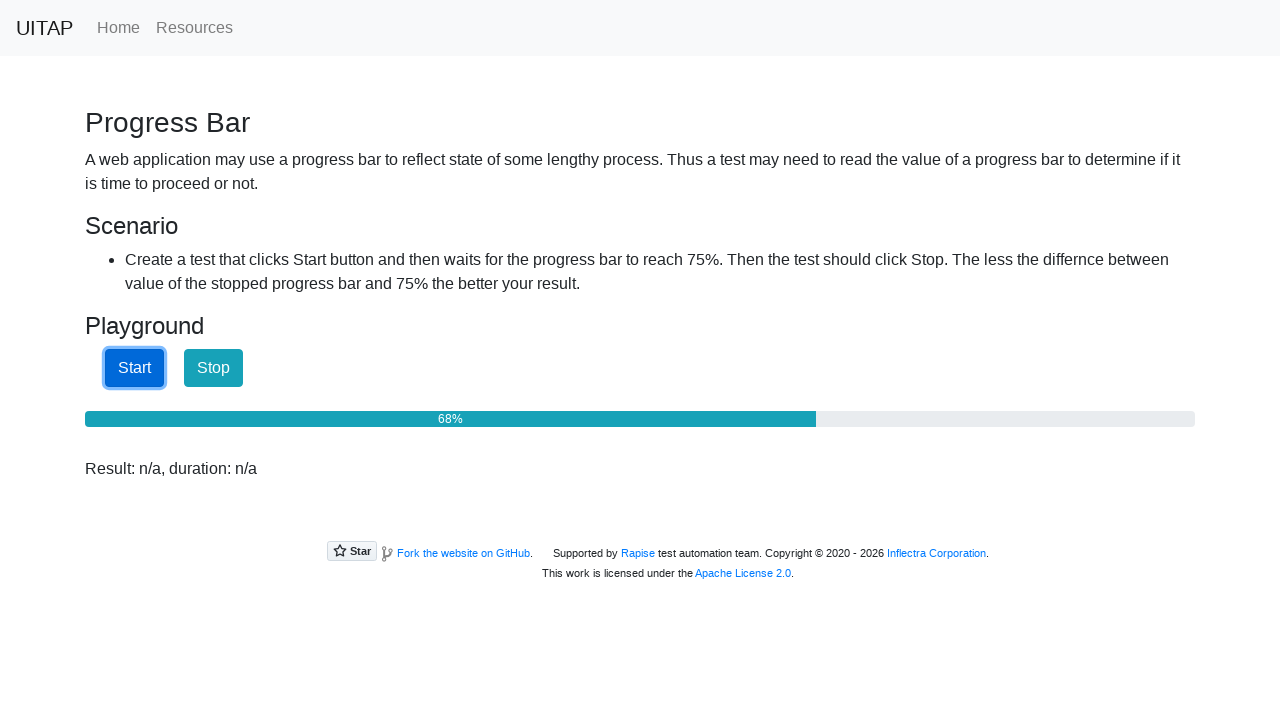

Retrieved progress bar value: 68
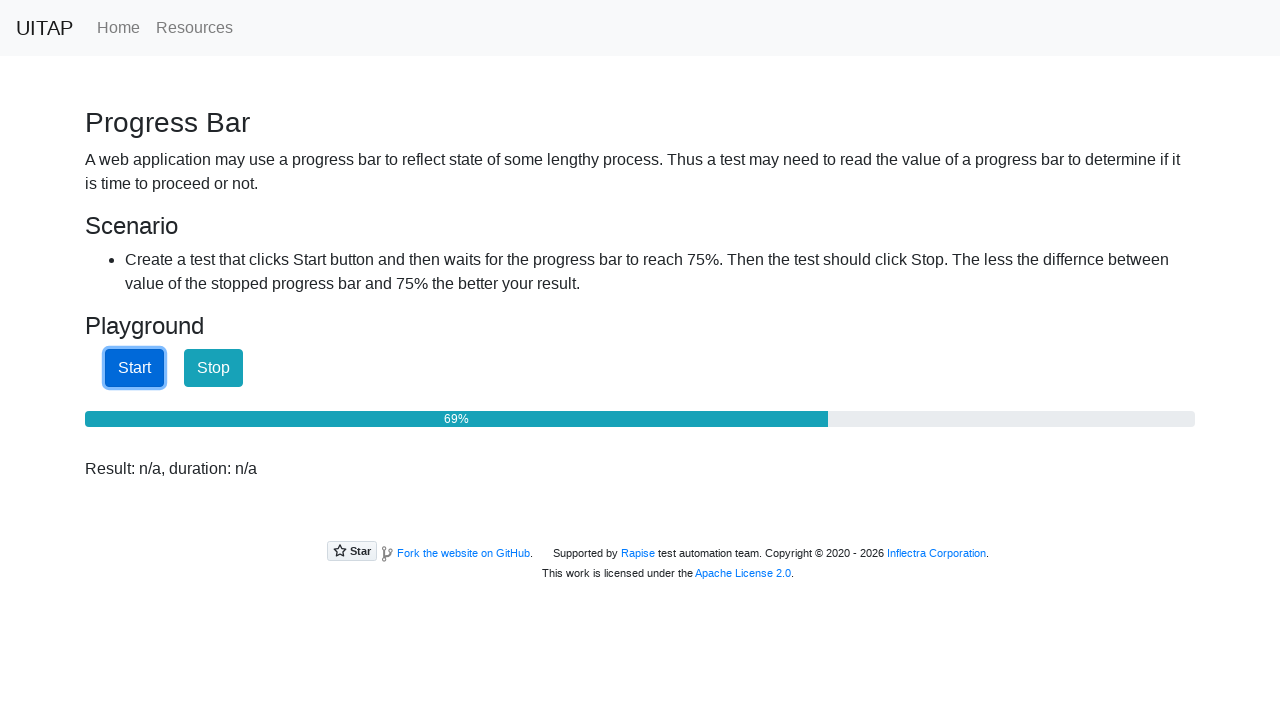

Waited 100ms for progress bar to advance
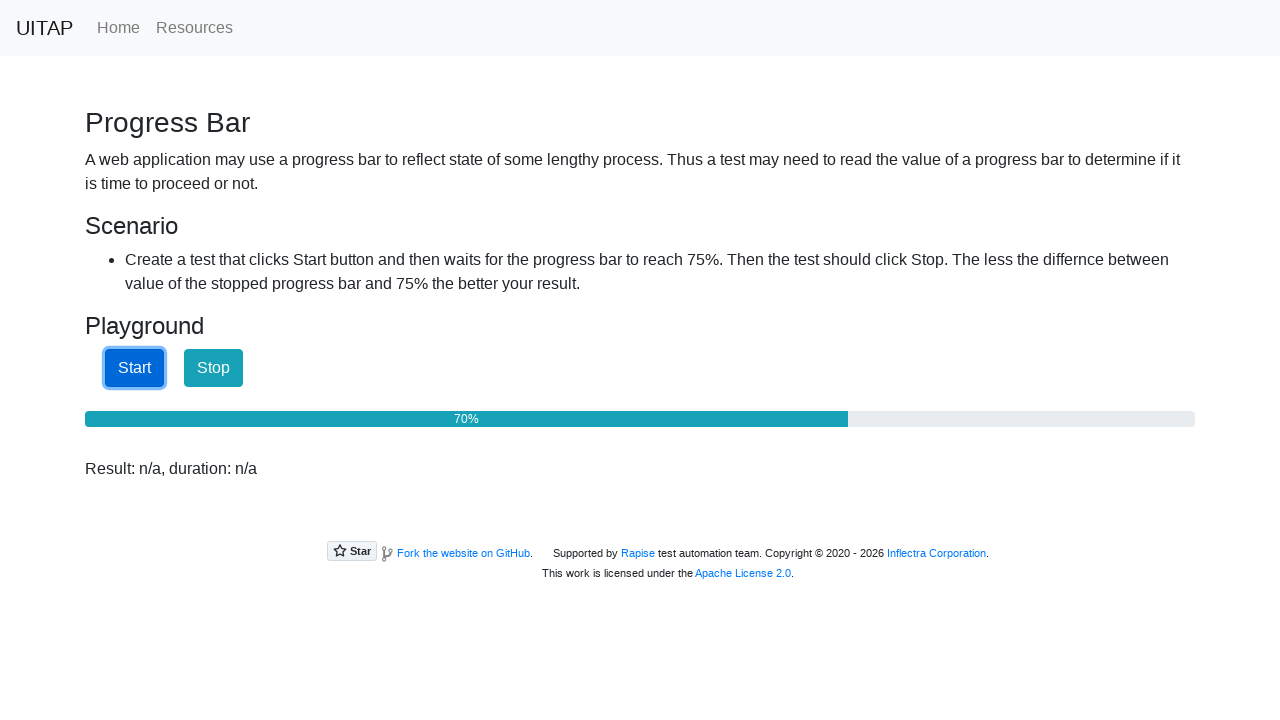

Retrieved progress bar value: 71
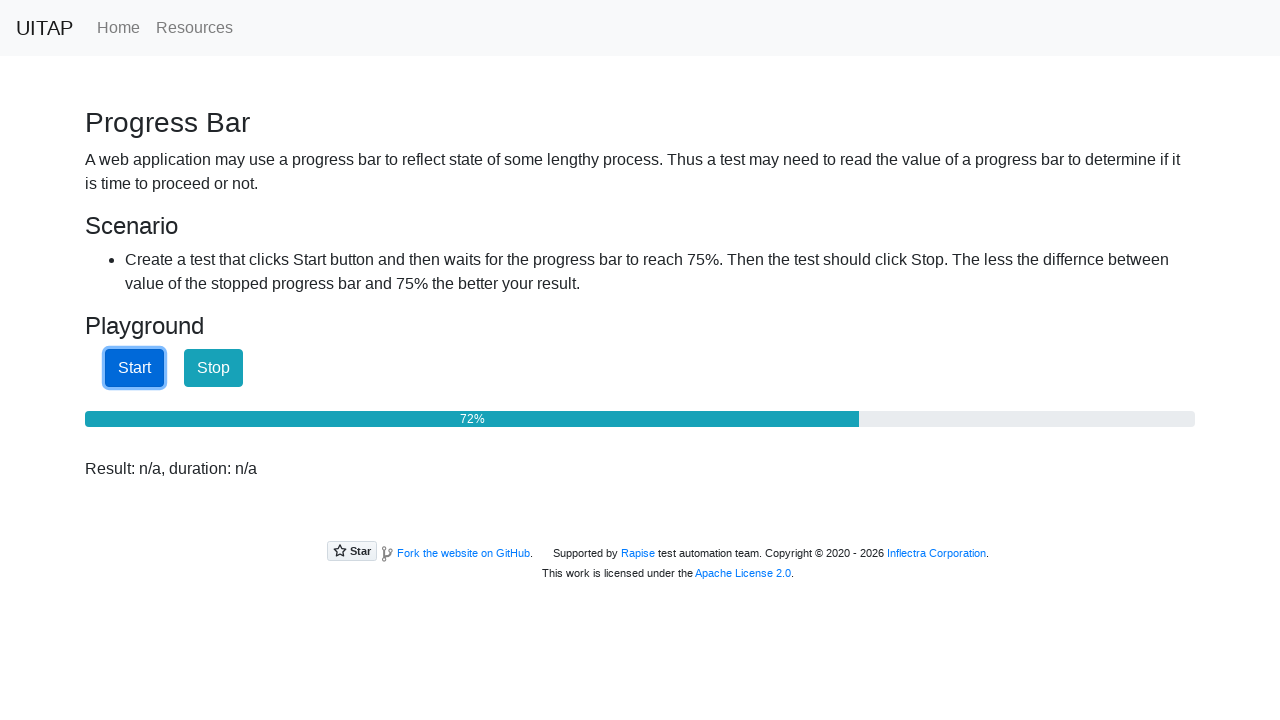

Waited 100ms for progress bar to advance
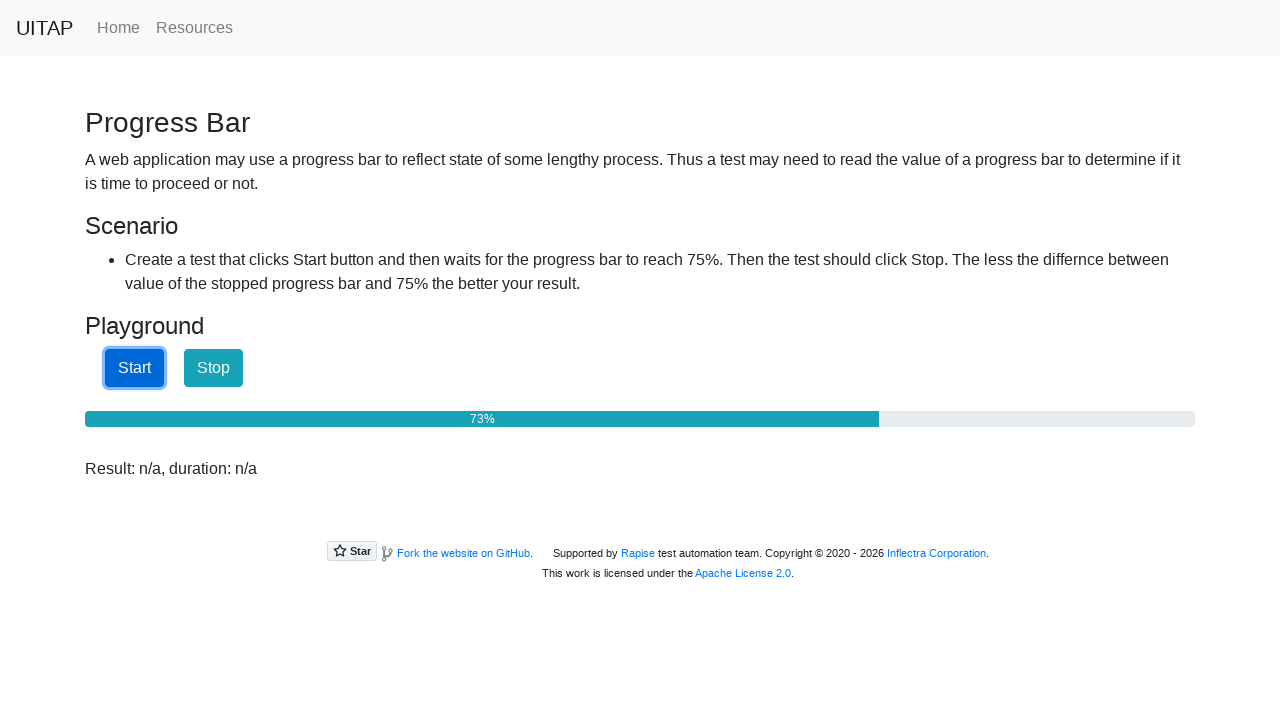

Retrieved progress bar value: 74
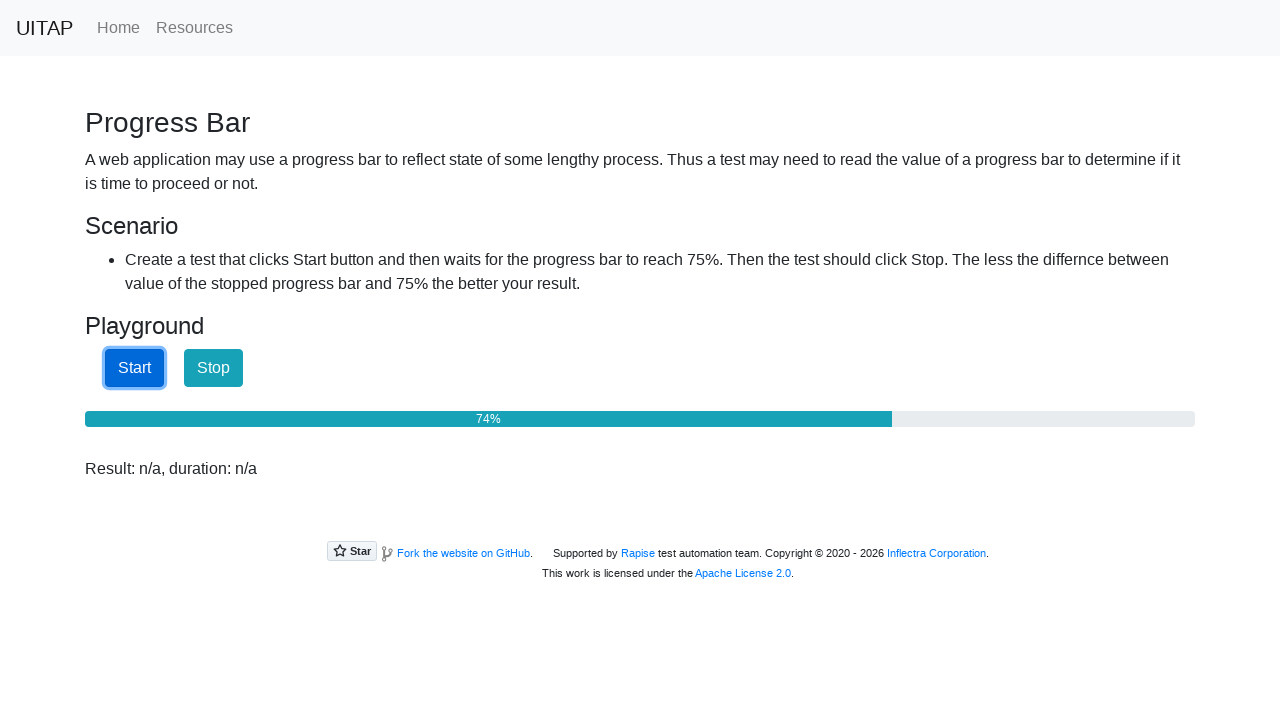

Waited 100ms for progress bar to advance
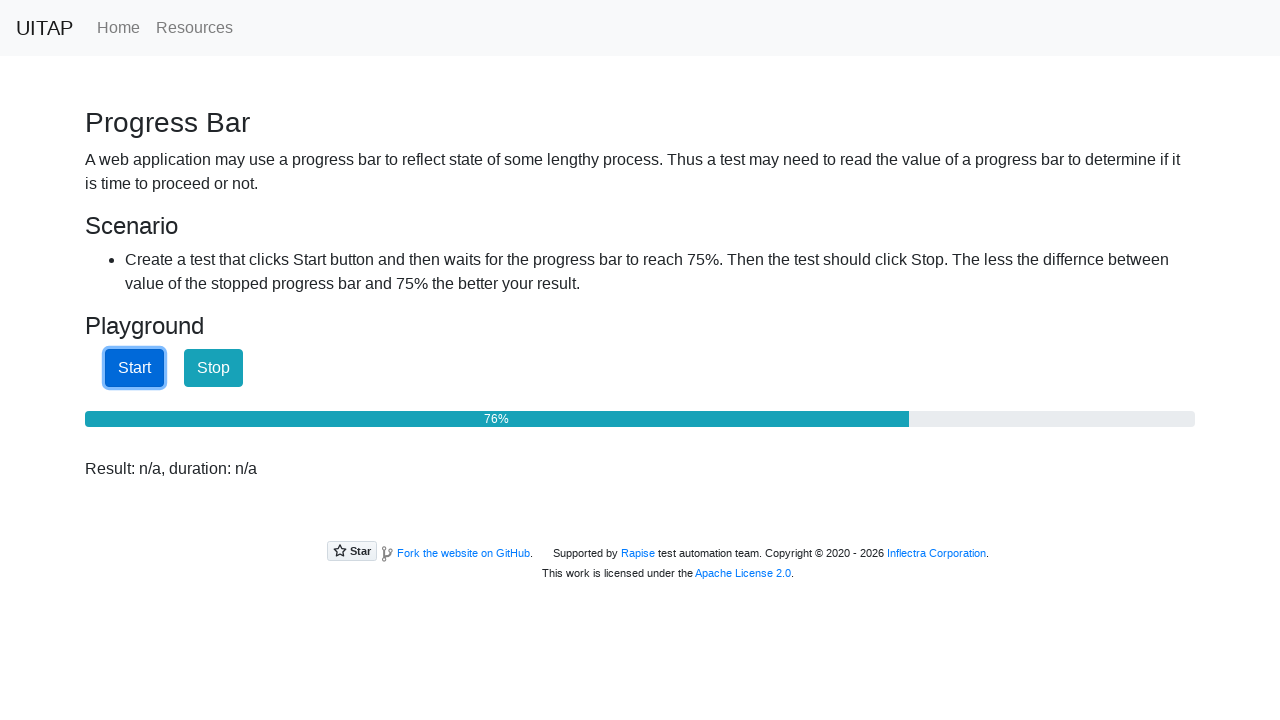

Retrieved progress bar value: 77
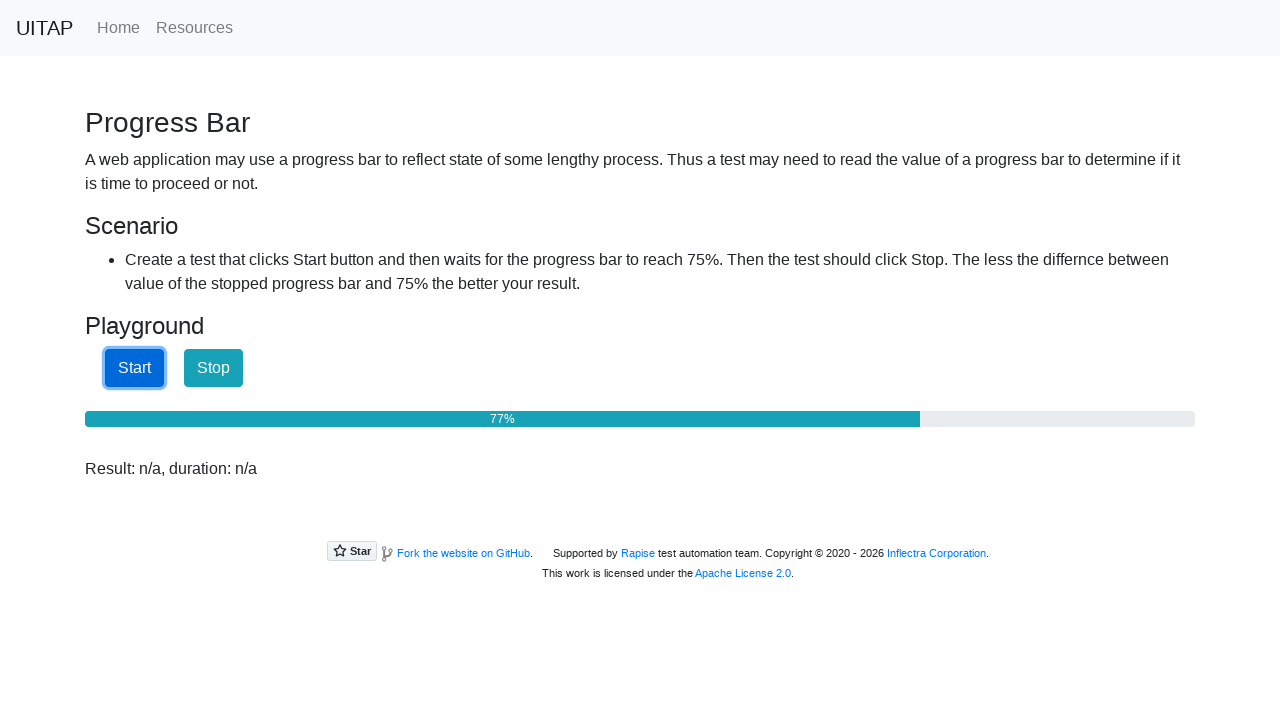

Progress bar reached 75%, clicked stop button at (214, 368) on #stopButton
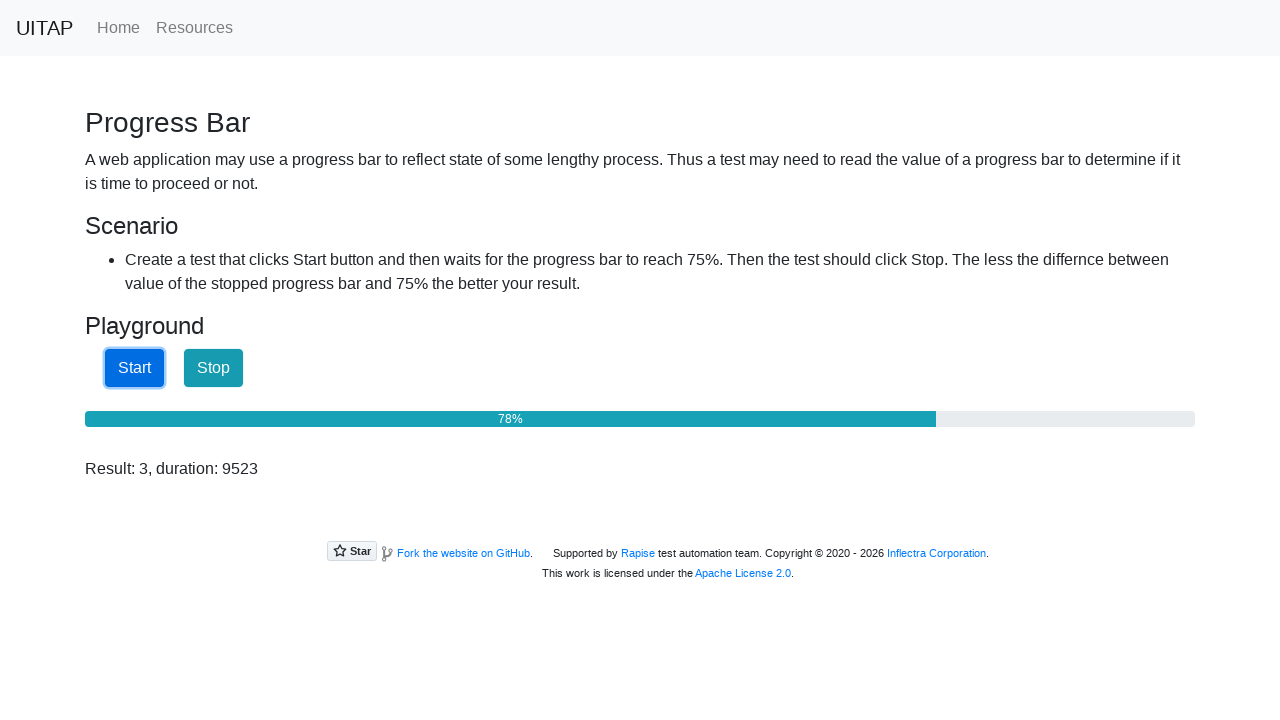

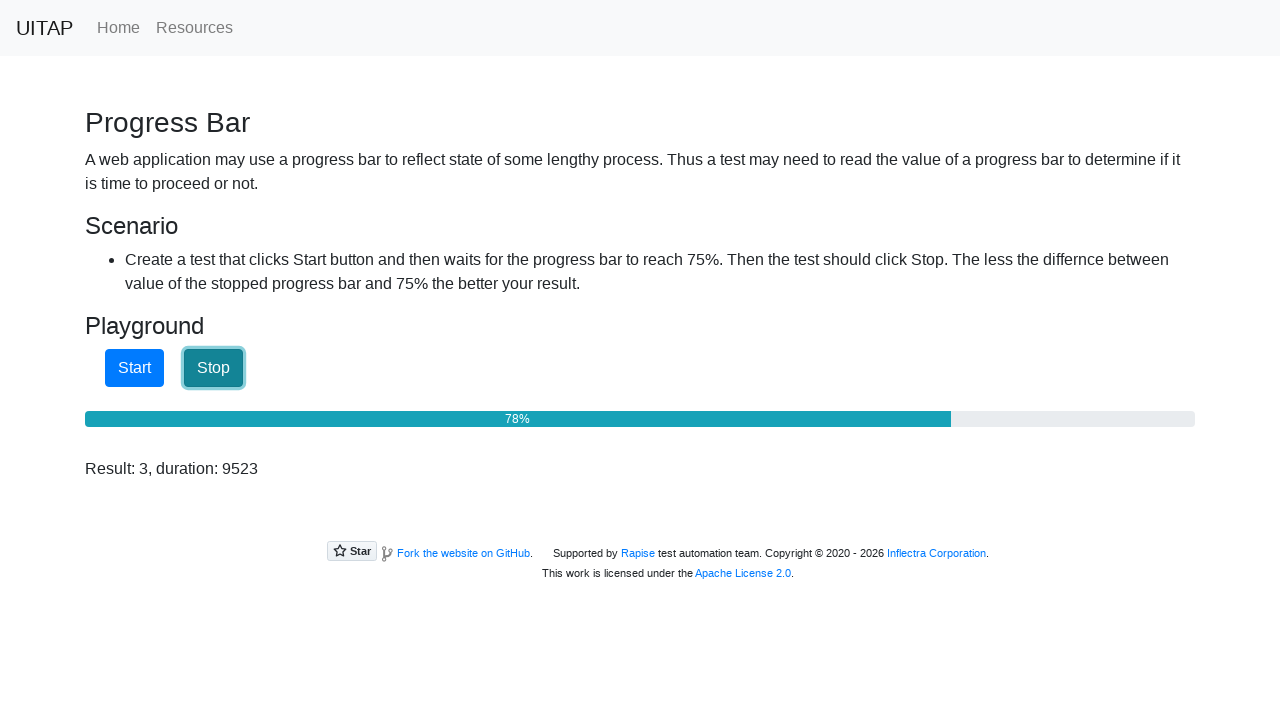